Navigates through a paginated product table, clicking checkboxes for each product across all pages

Starting URL: https://testautomationpractice.blogspot.com/

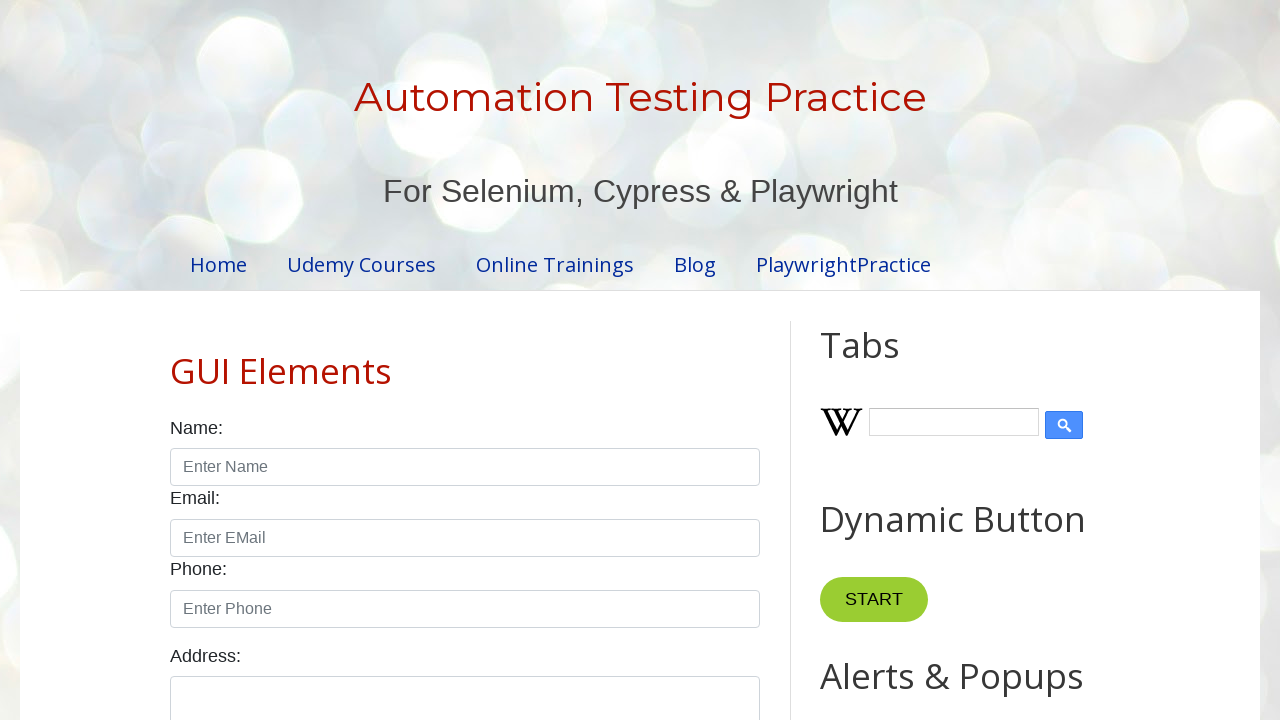

Retrieved pagination items count
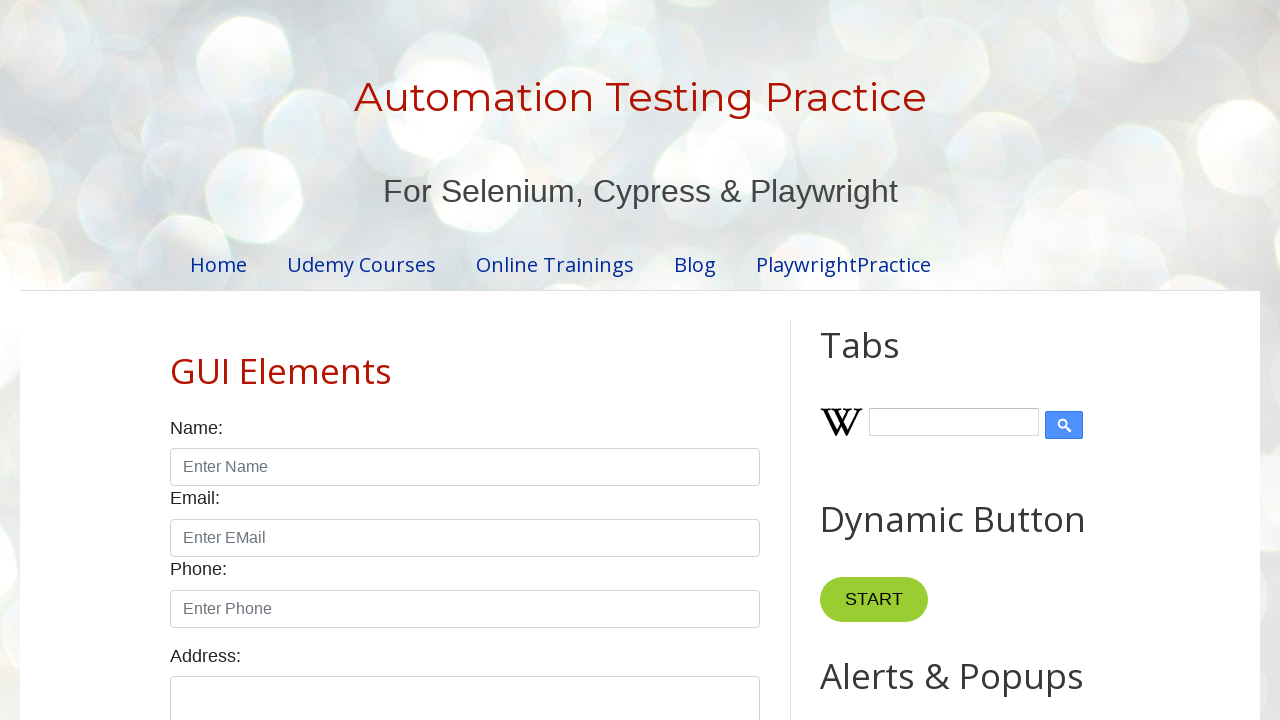

Clicked pagination page 1 at (416, 361) on //ul[@class = 'pagination']//li[1]
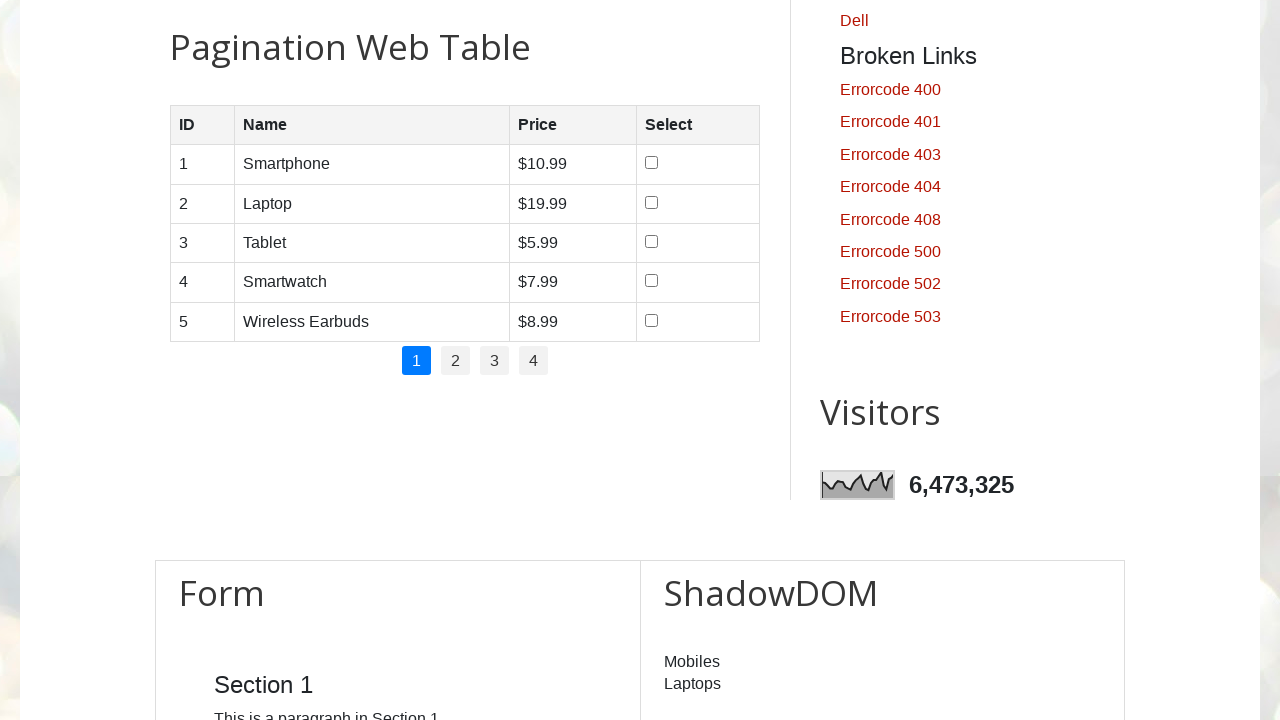

Retrieved row count for page 1: 6 rows
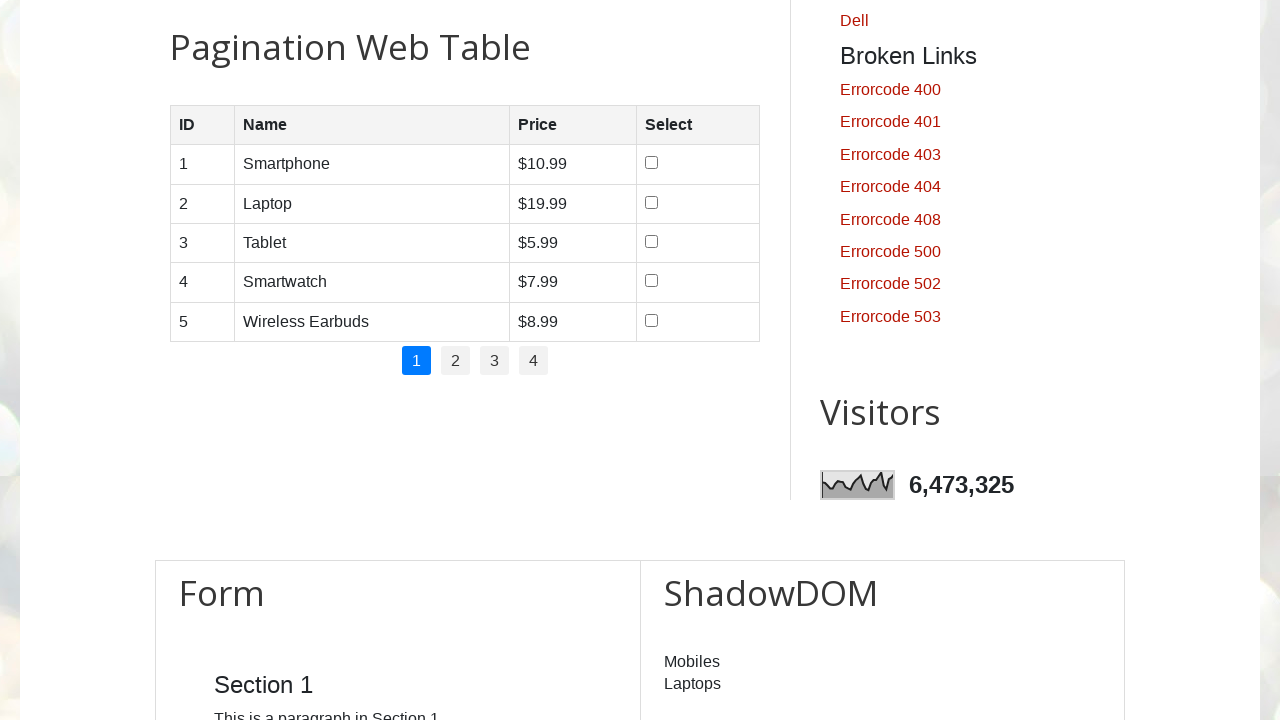

Clicked checkbox for product row 1 on page 1 at (651, 163) on //tbody/tr[1]/td[4]/input[1]
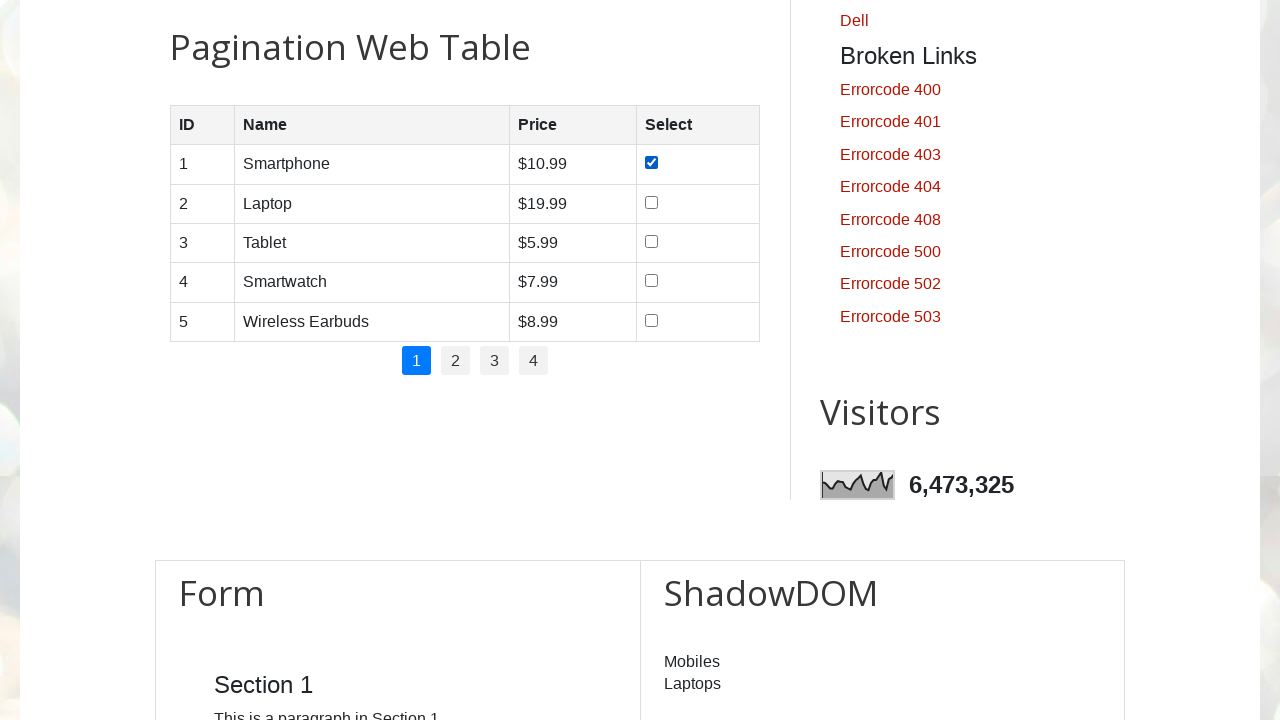

Waited 1000ms after clicking row 1 checkbox
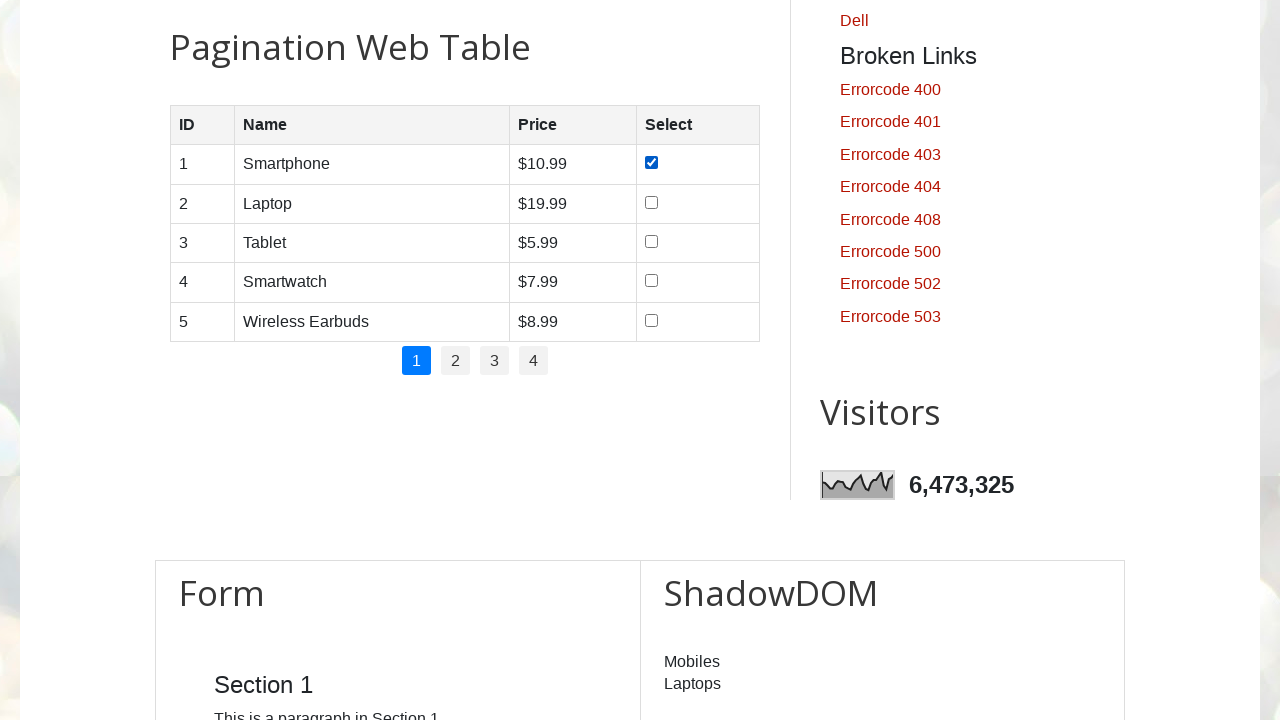

Clicked checkbox for product row 2 on page 1 at (651, 202) on //tbody/tr[2]/td[4]/input[1]
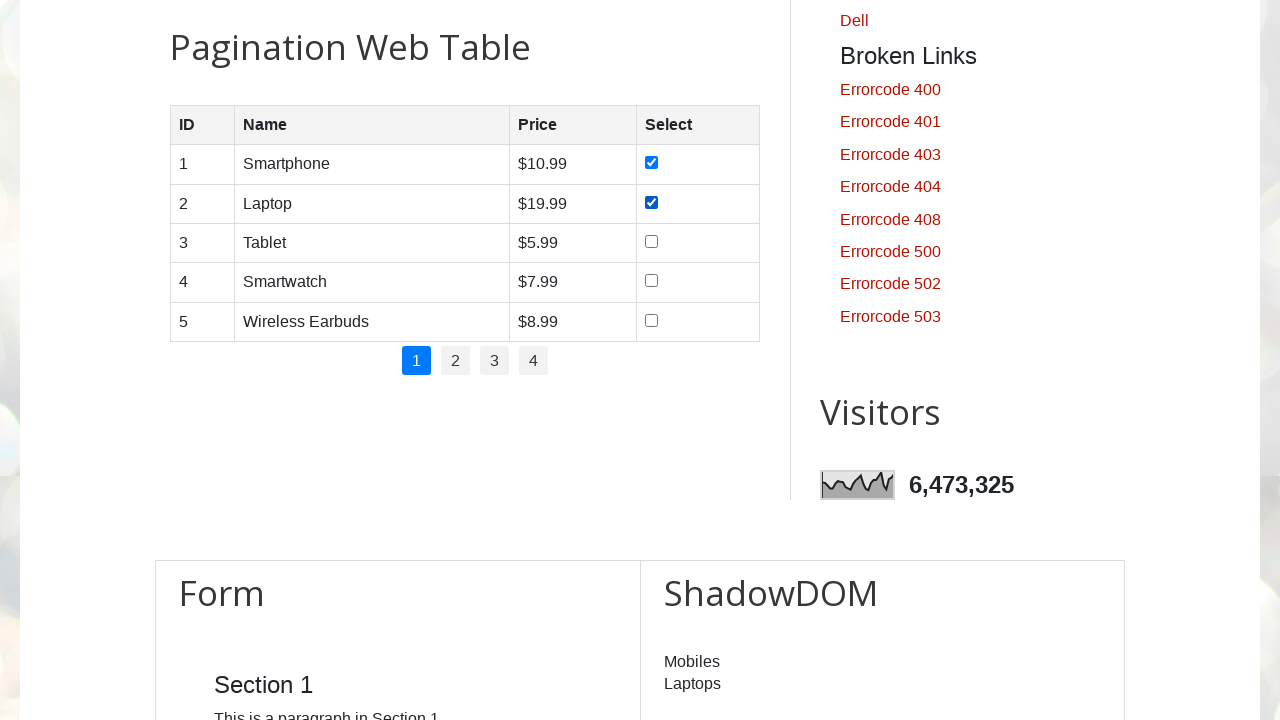

Waited 1000ms after clicking row 2 checkbox
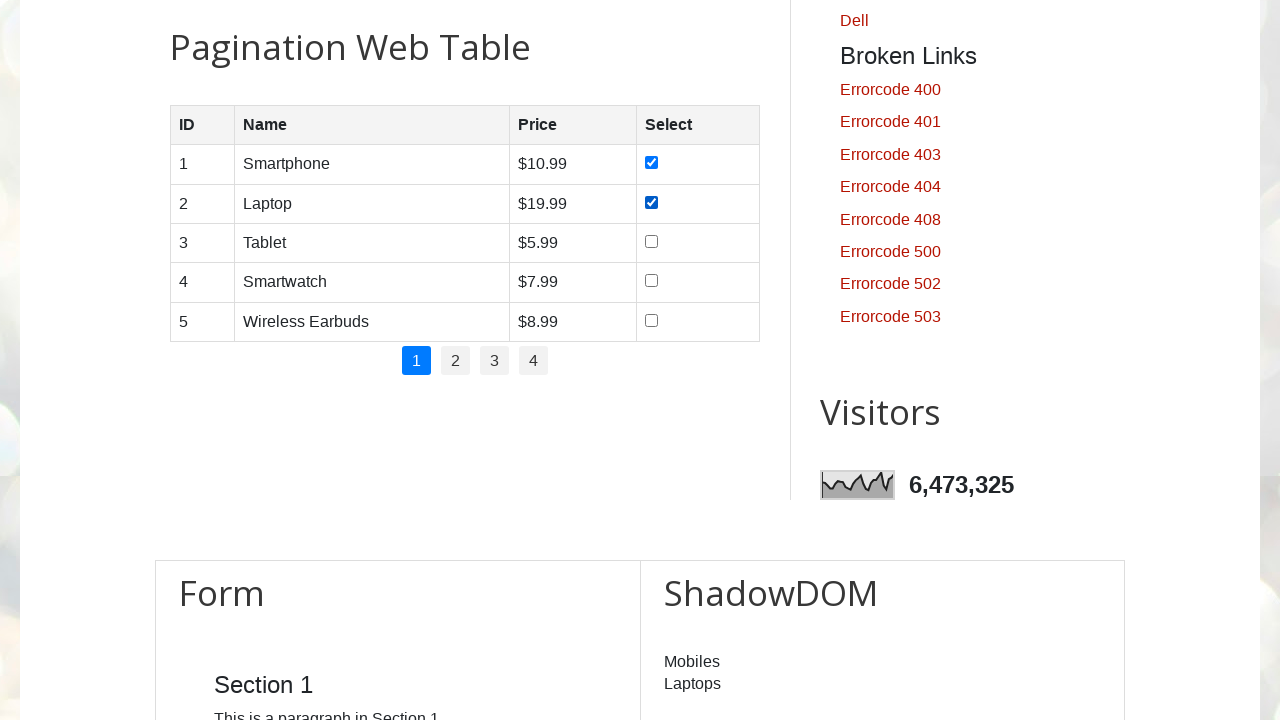

Clicked checkbox for product row 3 on page 1 at (651, 241) on //tbody/tr[3]/td[4]/input[1]
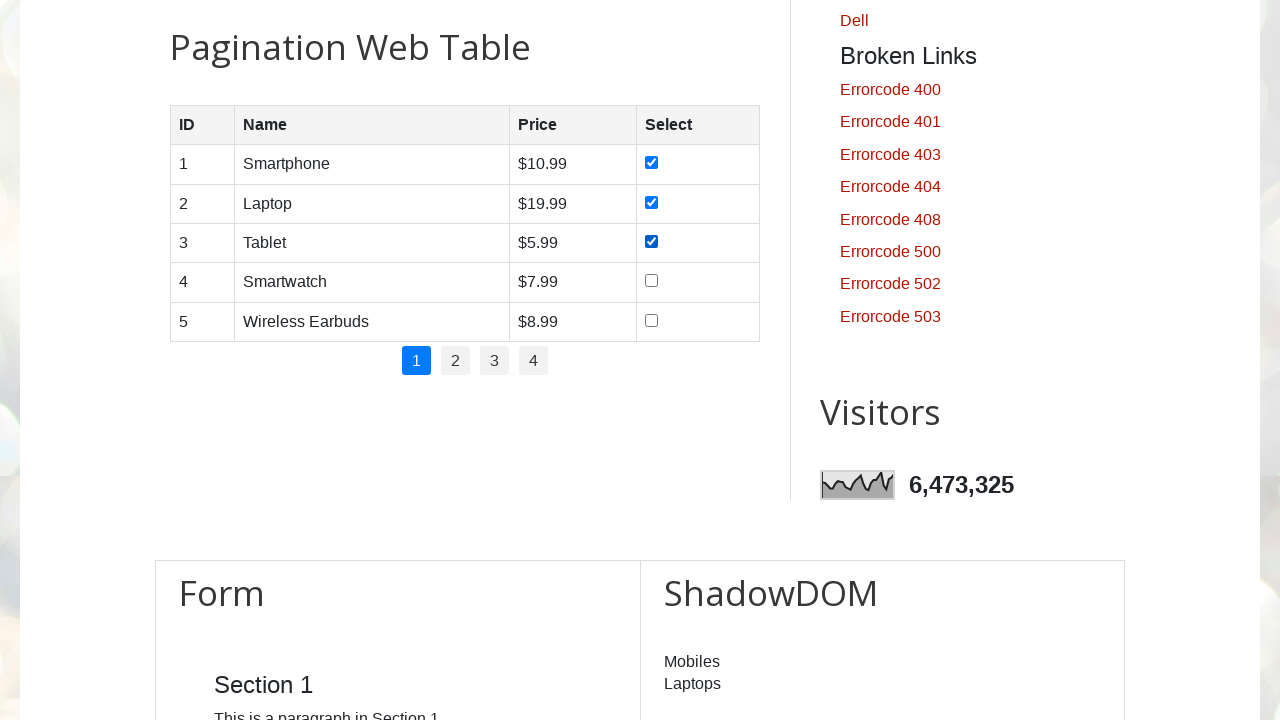

Waited 1000ms after clicking row 3 checkbox
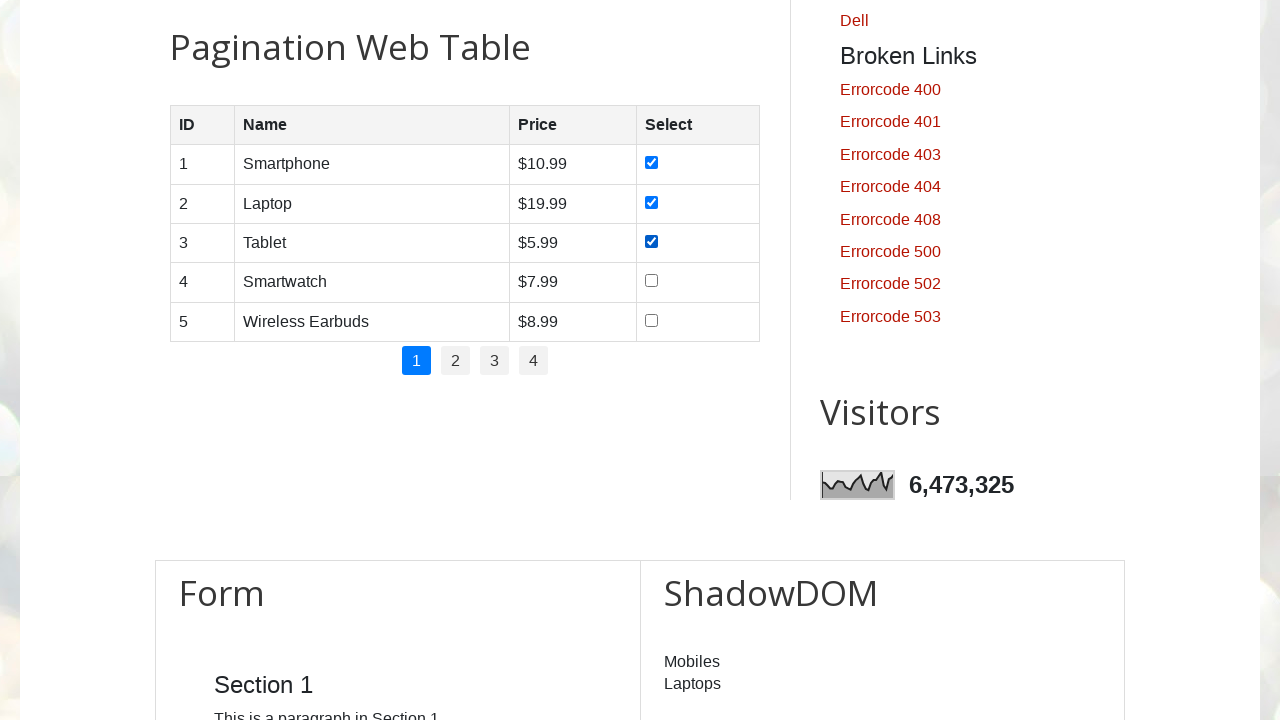

Clicked checkbox for product row 4 on page 1 at (651, 281) on //tbody/tr[4]/td[4]/input[1]
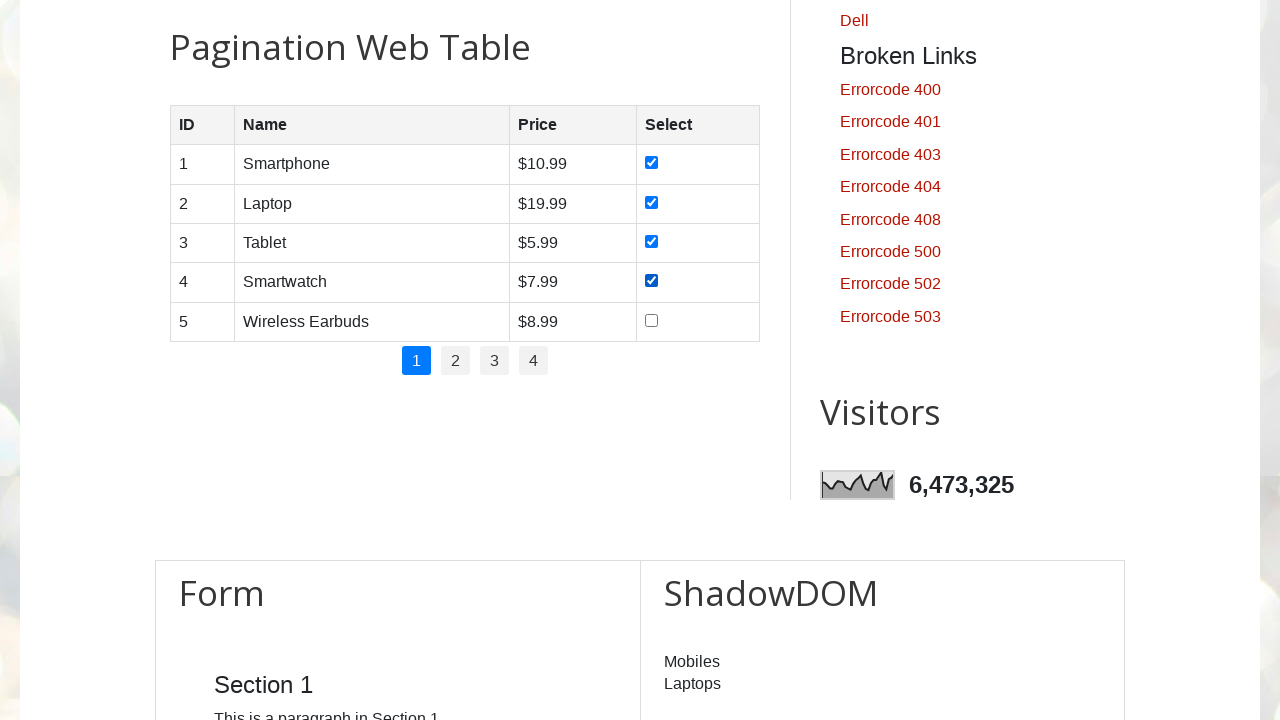

Waited 1000ms after clicking row 4 checkbox
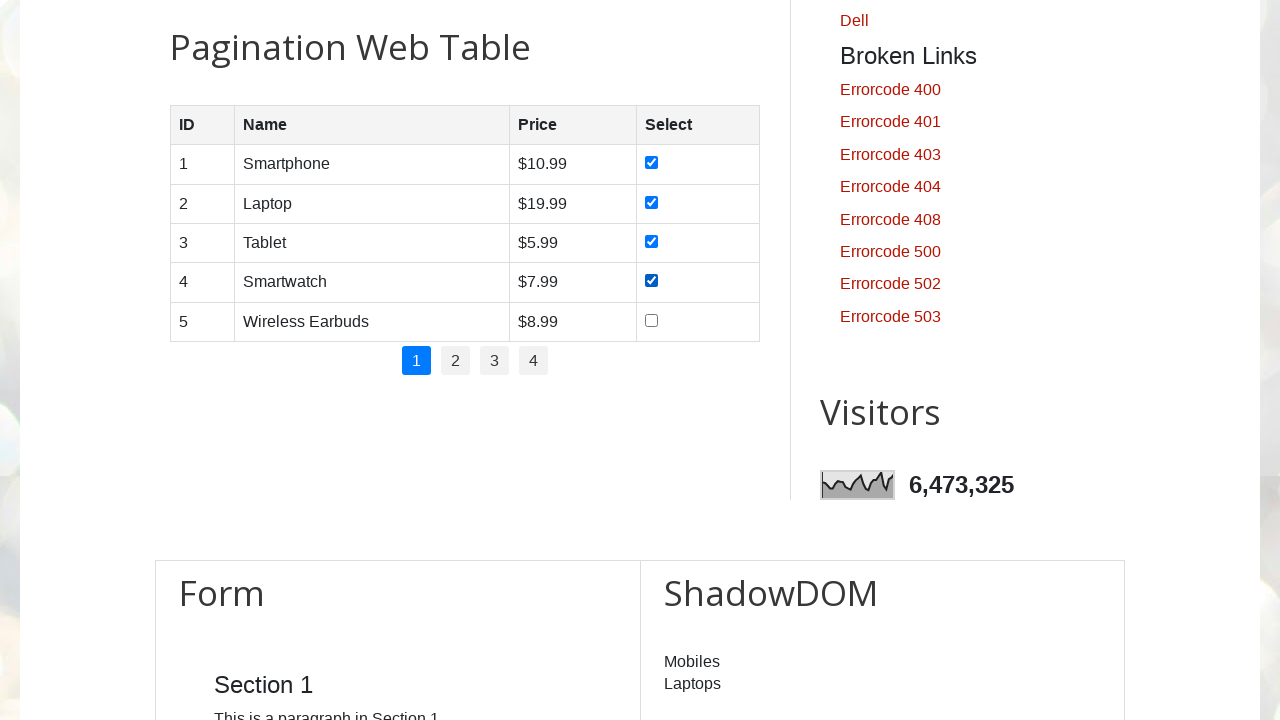

Clicked checkbox for product row 5 on page 1 at (651, 320) on //tbody/tr[5]/td[4]/input[1]
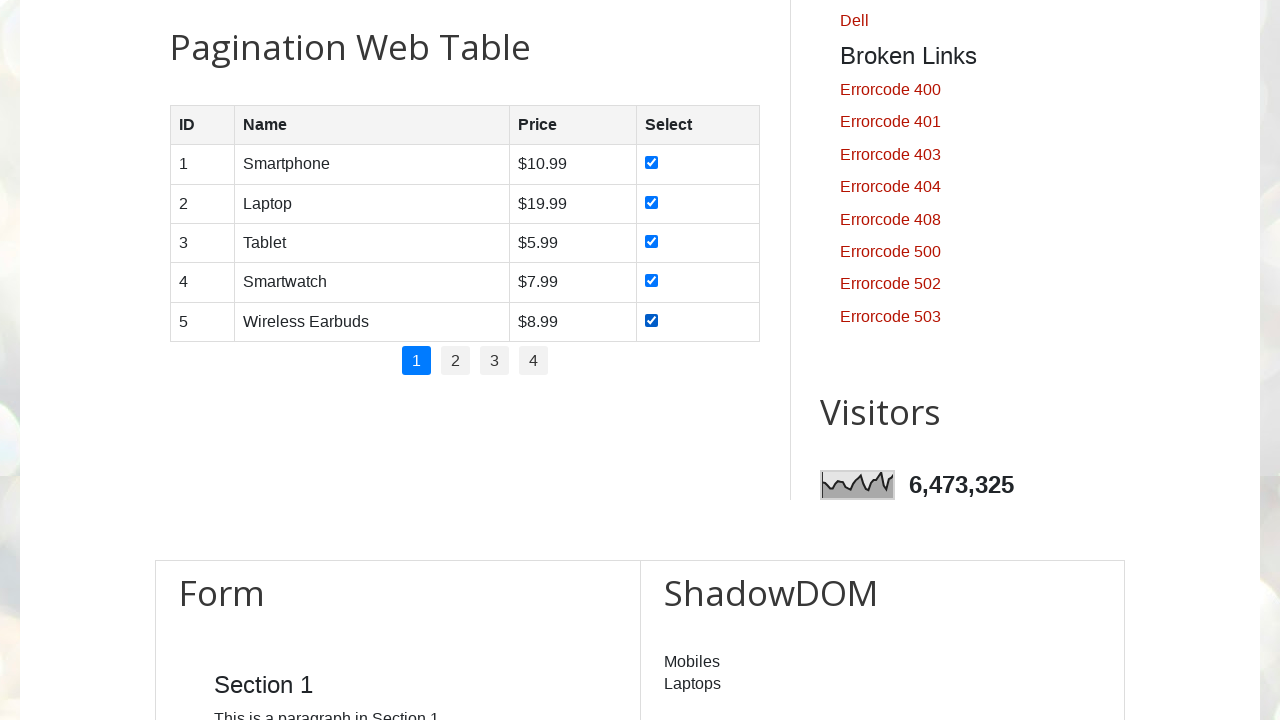

Waited 1000ms after clicking row 5 checkbox
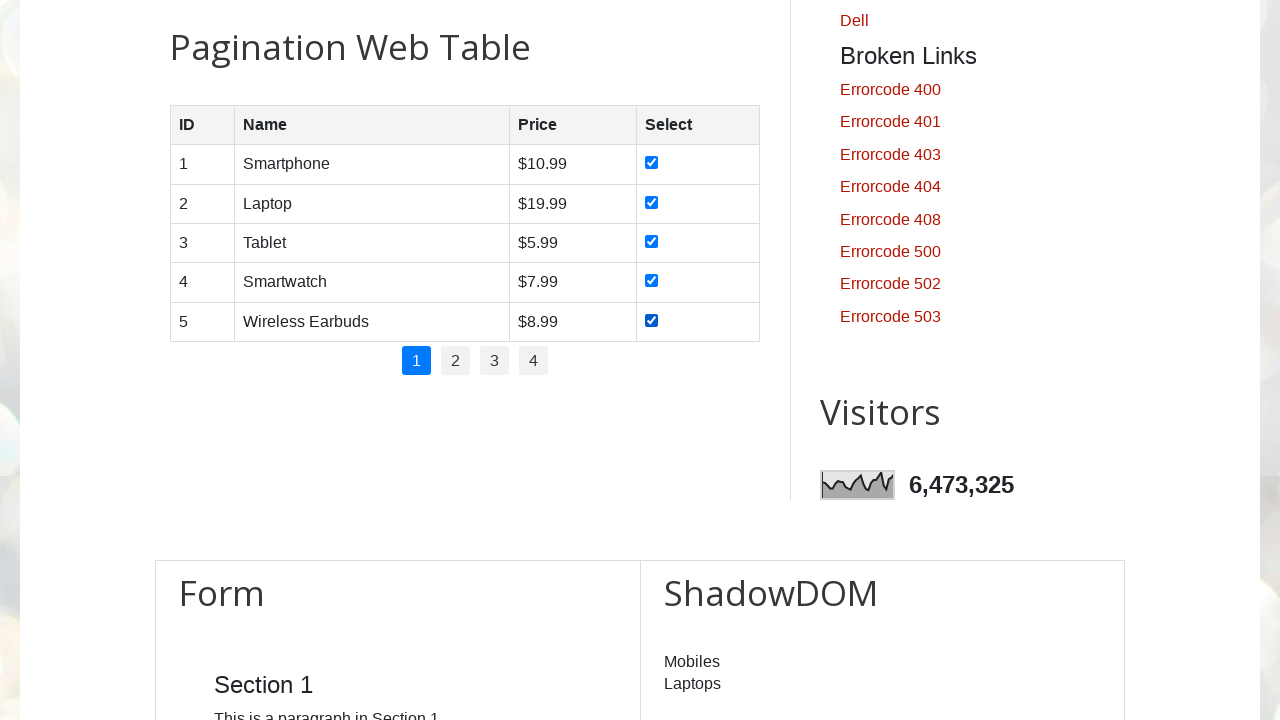

Clicked pagination page 2 at (456, 361) on //ul[@class = 'pagination']//li[2]
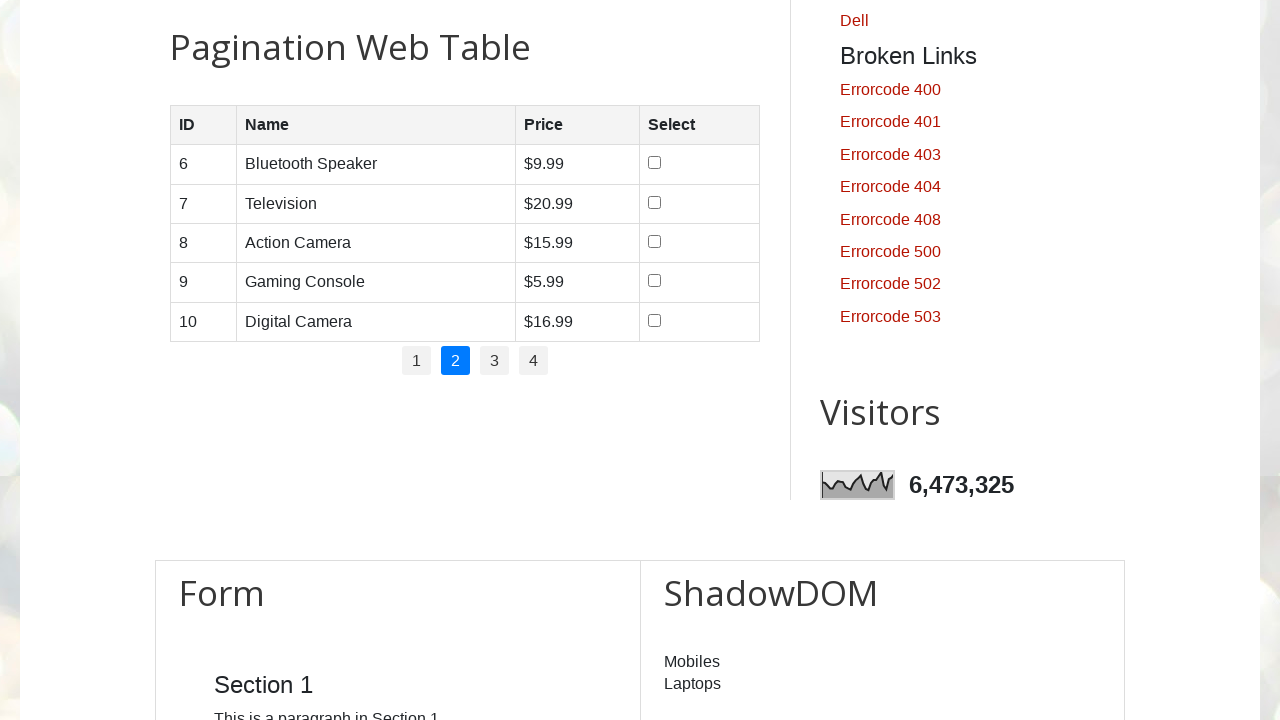

Retrieved row count for page 2: 6 rows
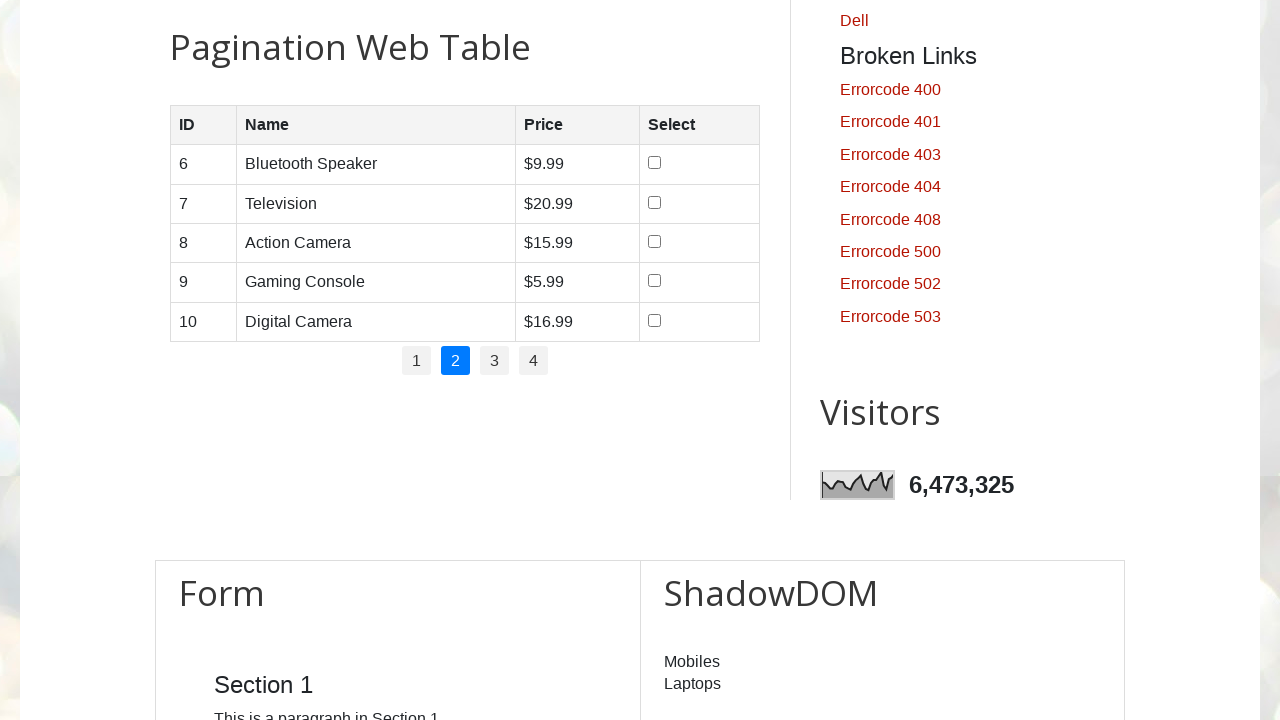

Clicked checkbox for product row 1 on page 2 at (654, 163) on //tbody/tr[1]/td[4]/input[1]
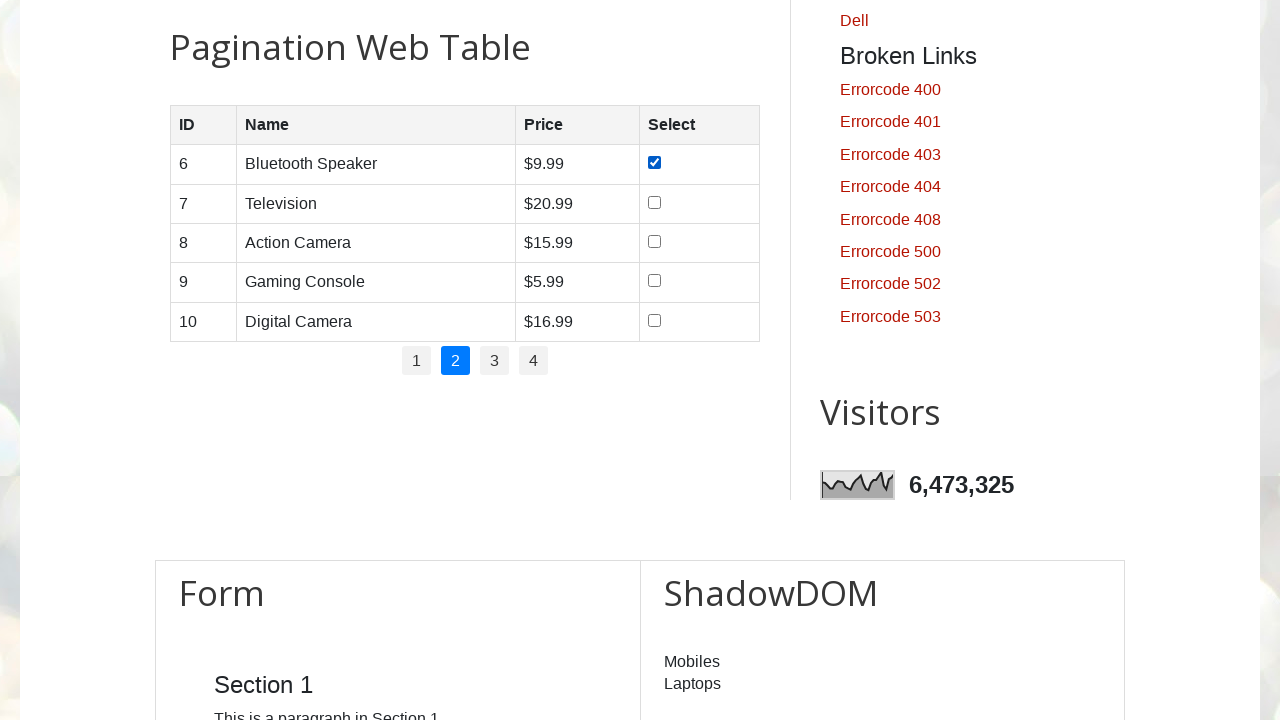

Waited 1000ms after clicking row 1 checkbox
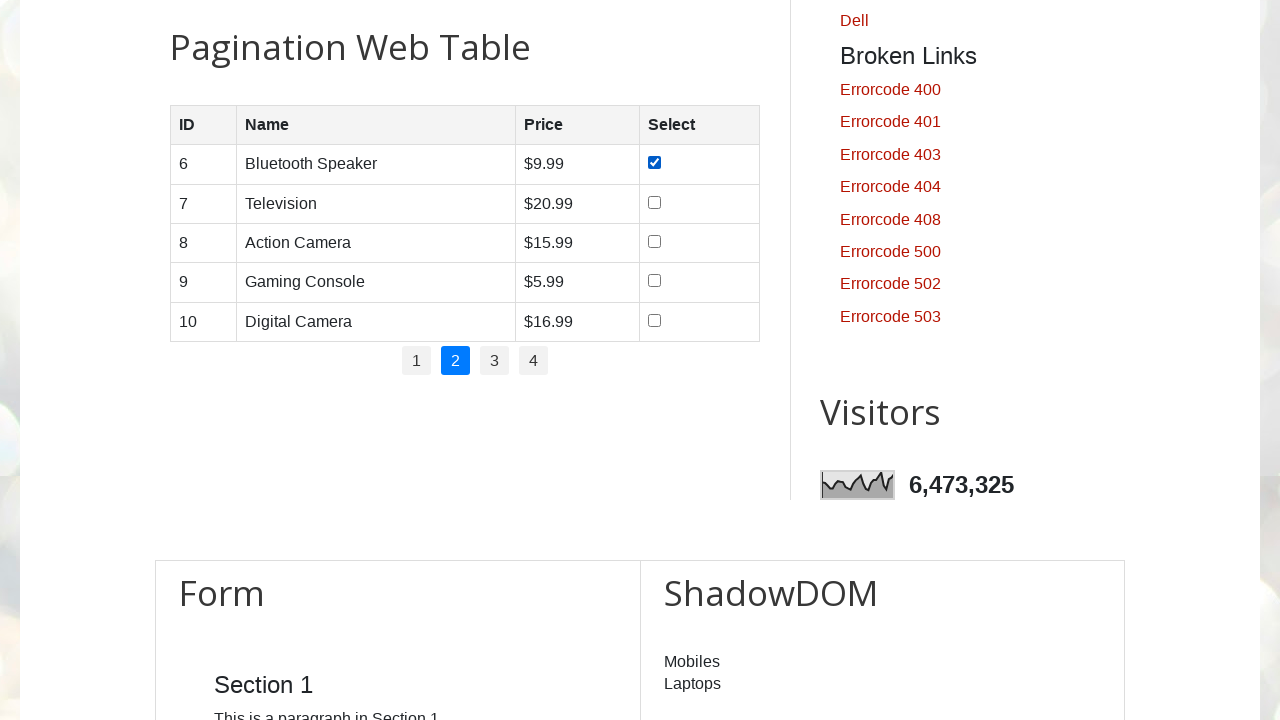

Clicked checkbox for product row 2 on page 2 at (654, 202) on //tbody/tr[2]/td[4]/input[1]
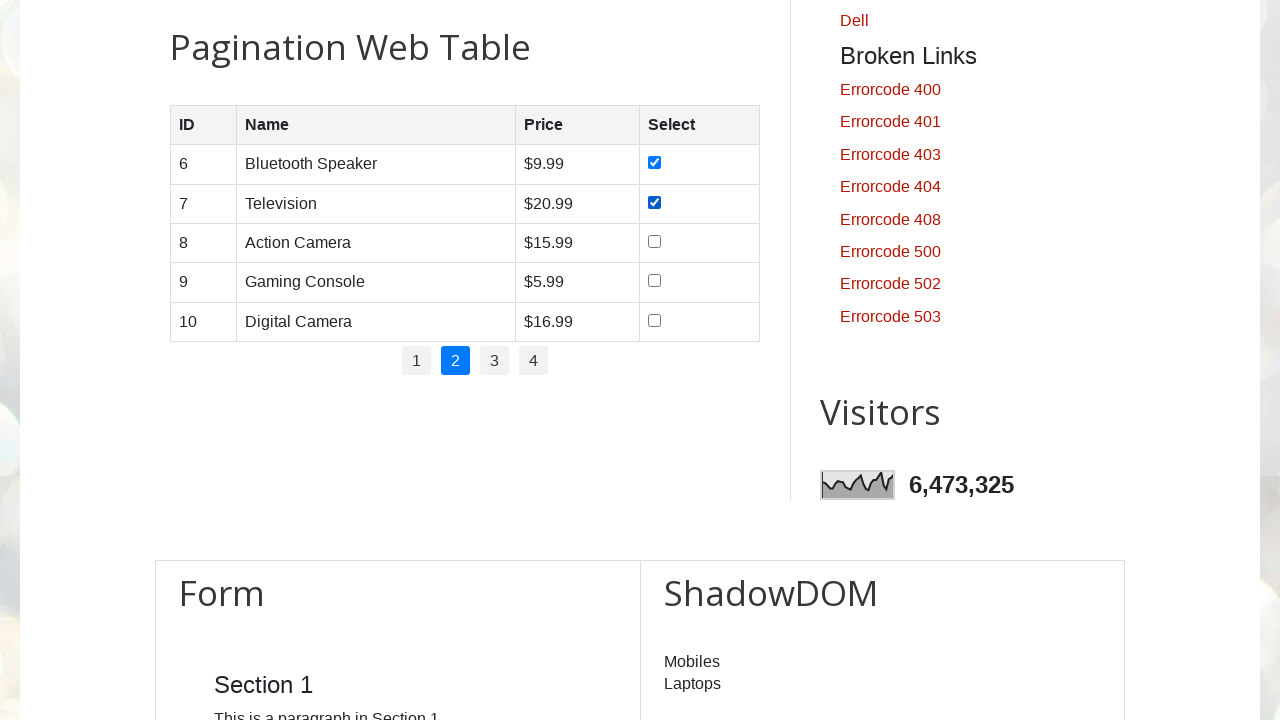

Waited 1000ms after clicking row 2 checkbox
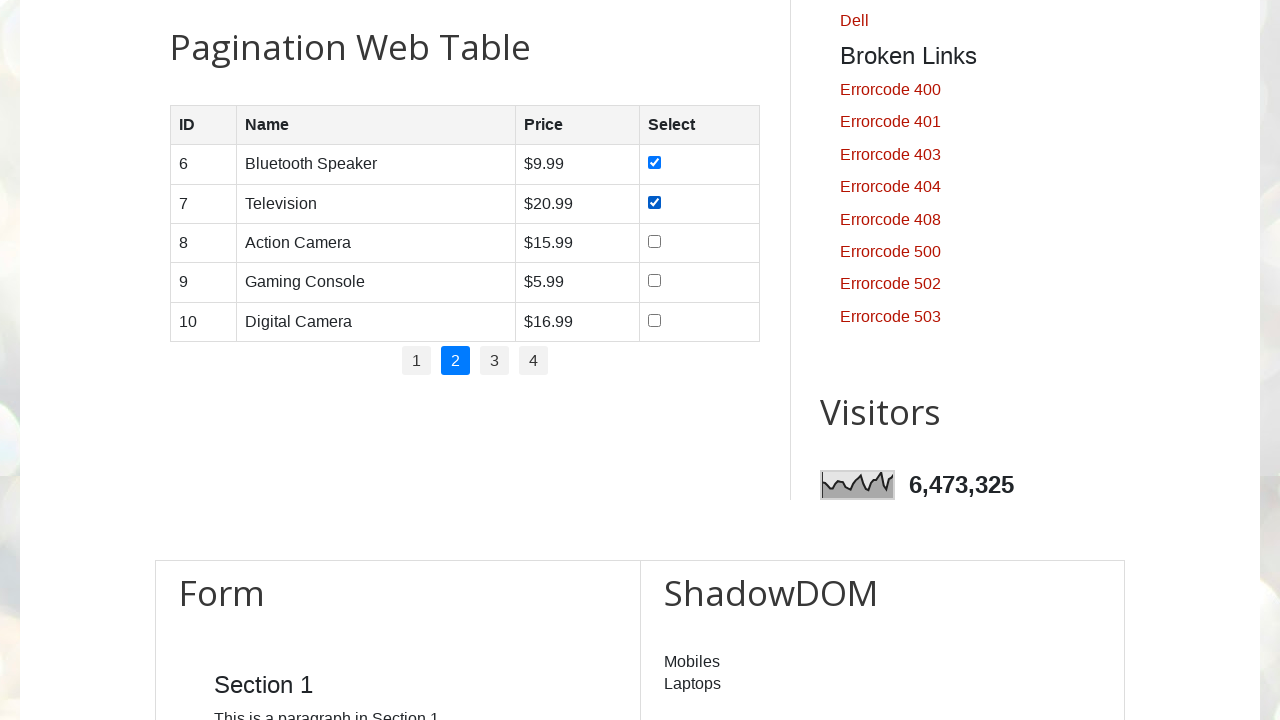

Clicked checkbox for product row 3 on page 2 at (654, 241) on //tbody/tr[3]/td[4]/input[1]
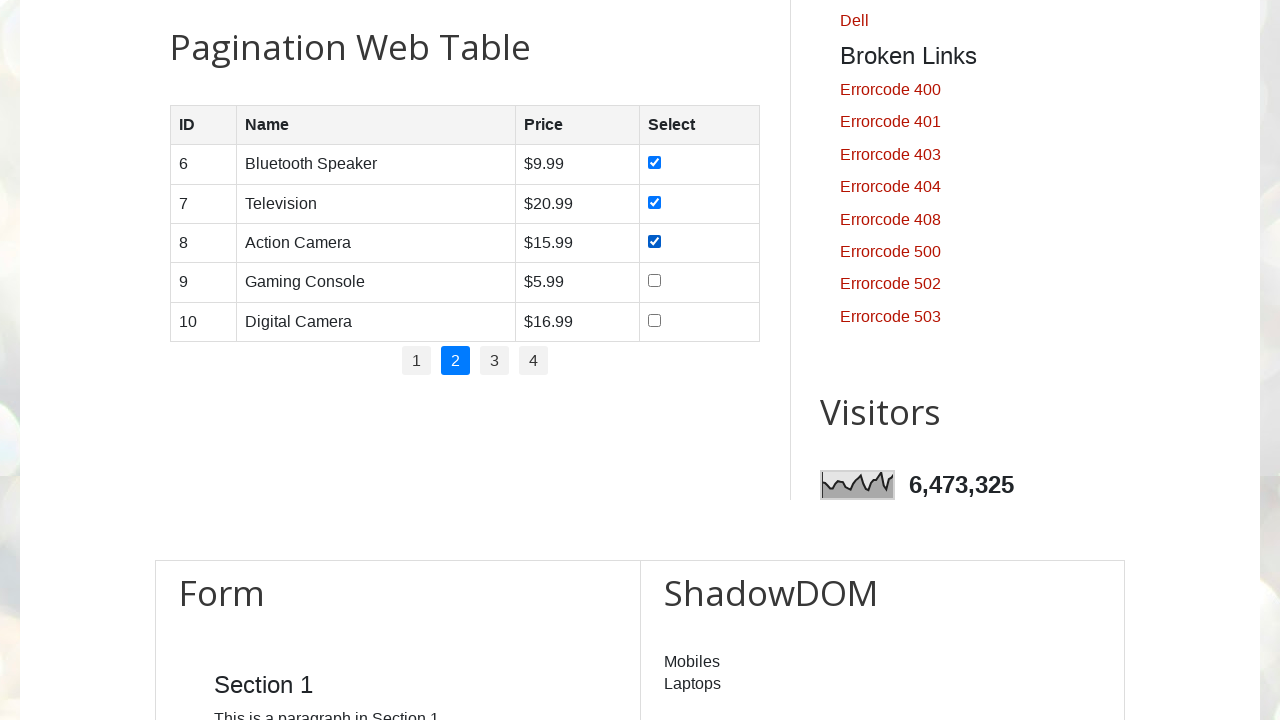

Waited 1000ms after clicking row 3 checkbox
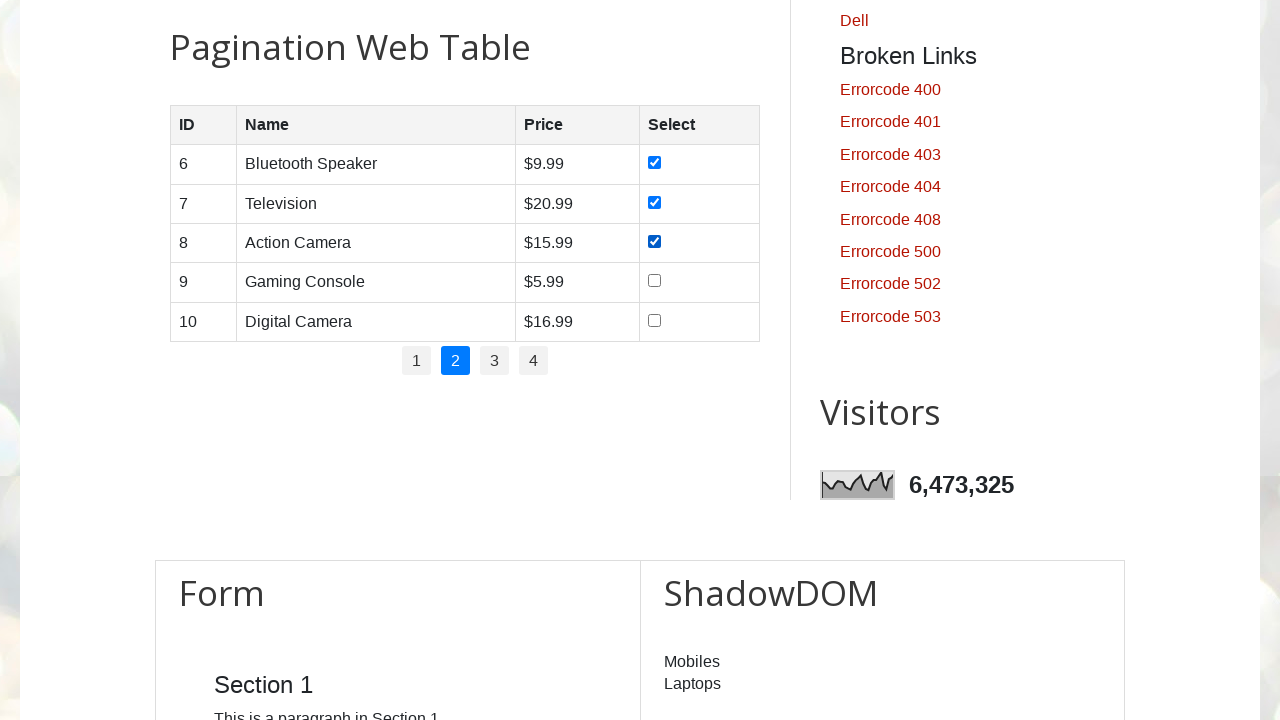

Clicked checkbox for product row 4 on page 2 at (654, 281) on //tbody/tr[4]/td[4]/input[1]
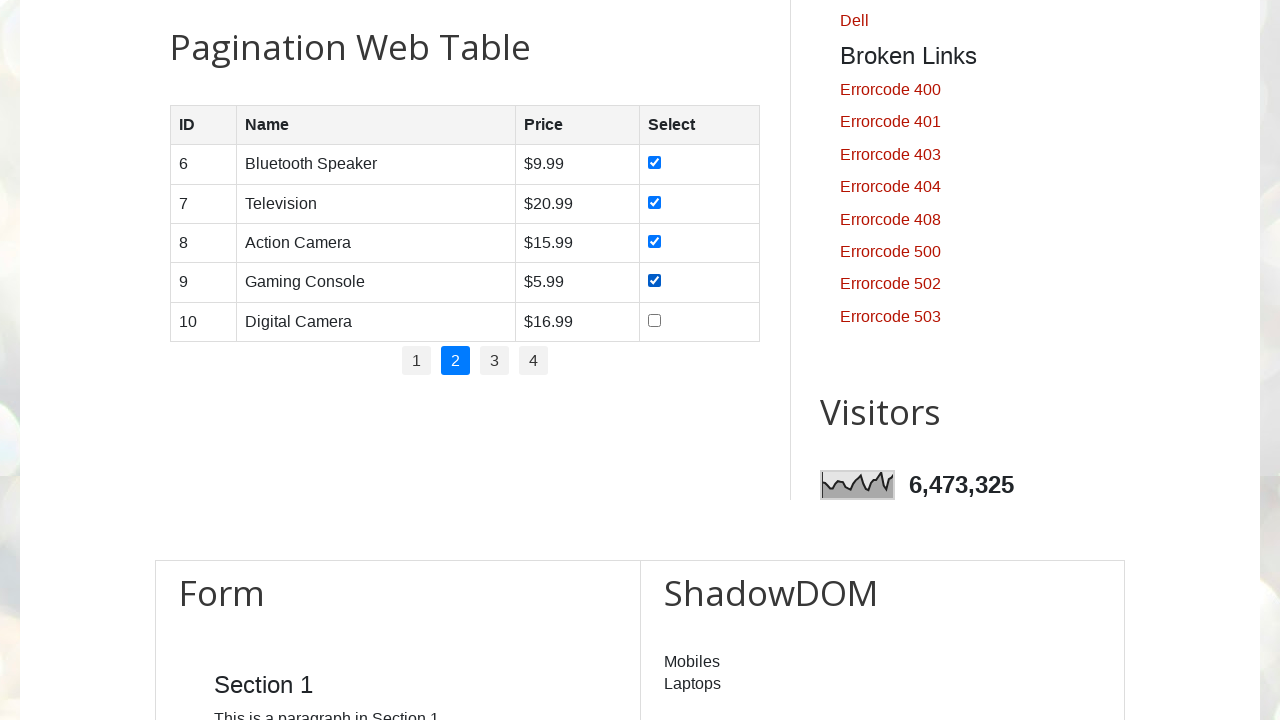

Waited 1000ms after clicking row 4 checkbox
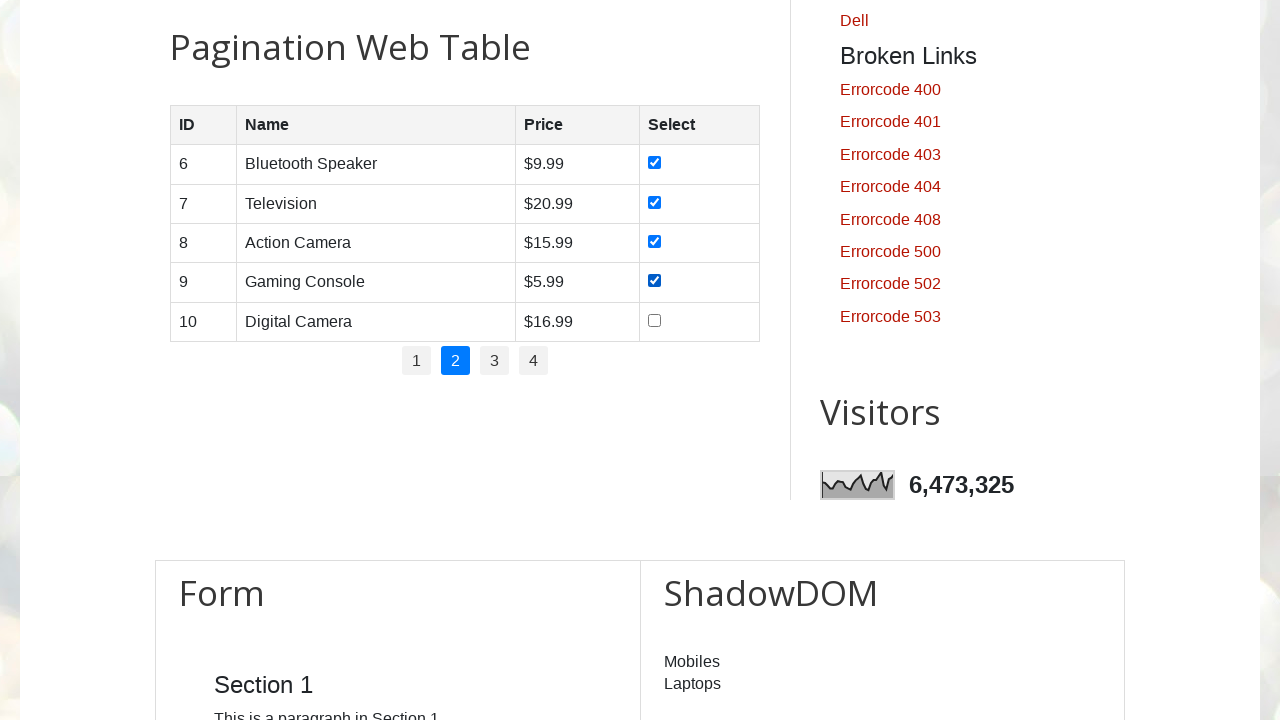

Clicked checkbox for product row 5 on page 2 at (654, 320) on //tbody/tr[5]/td[4]/input[1]
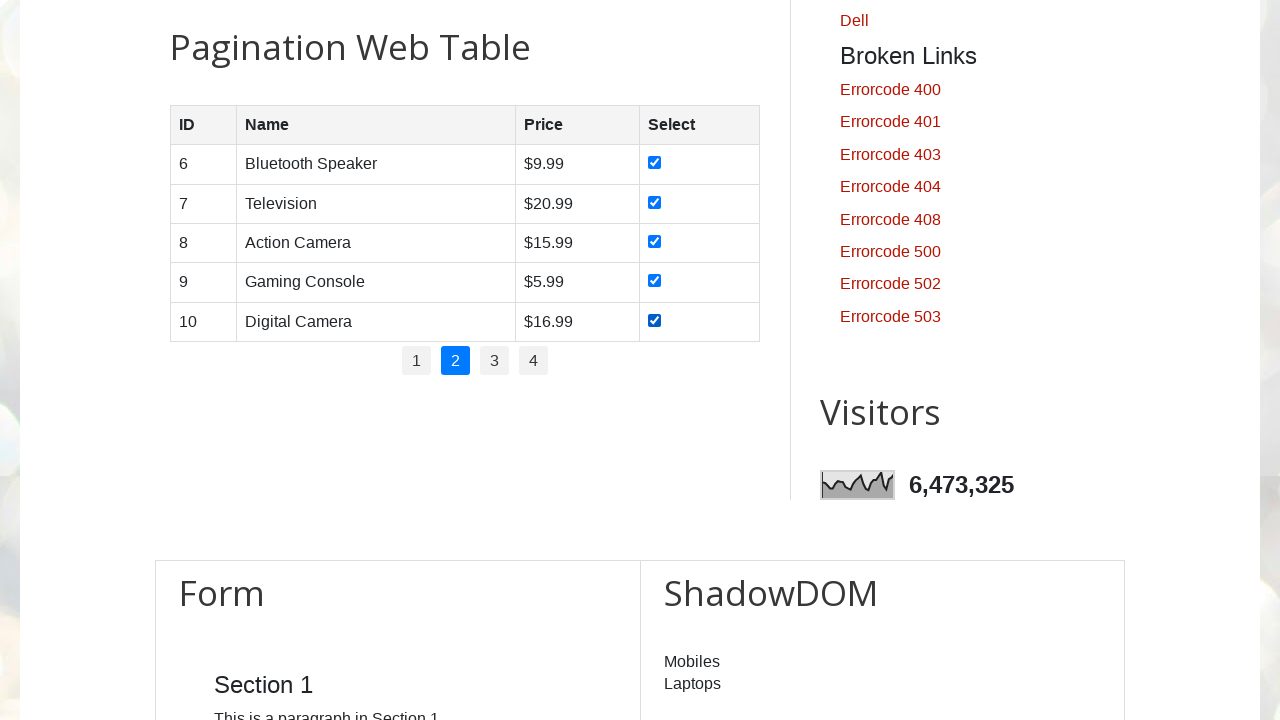

Waited 1000ms after clicking row 5 checkbox
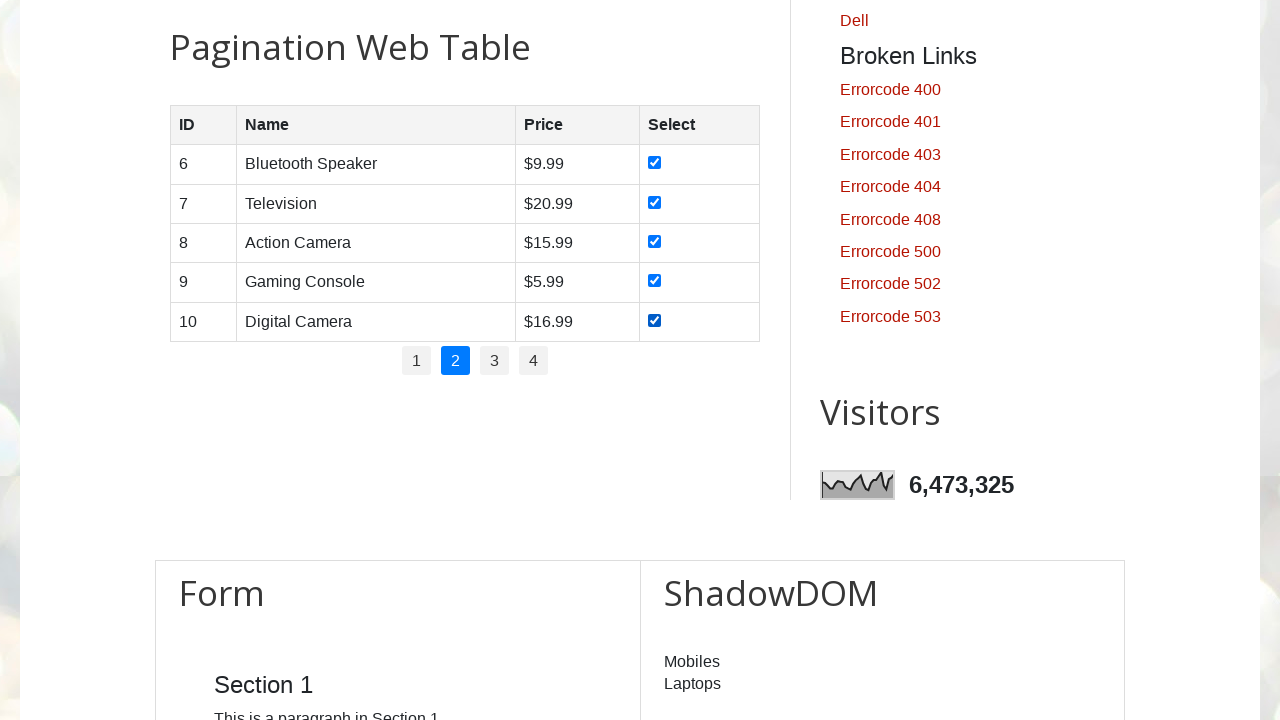

Clicked pagination page 3 at (494, 361) on //ul[@class = 'pagination']//li[3]
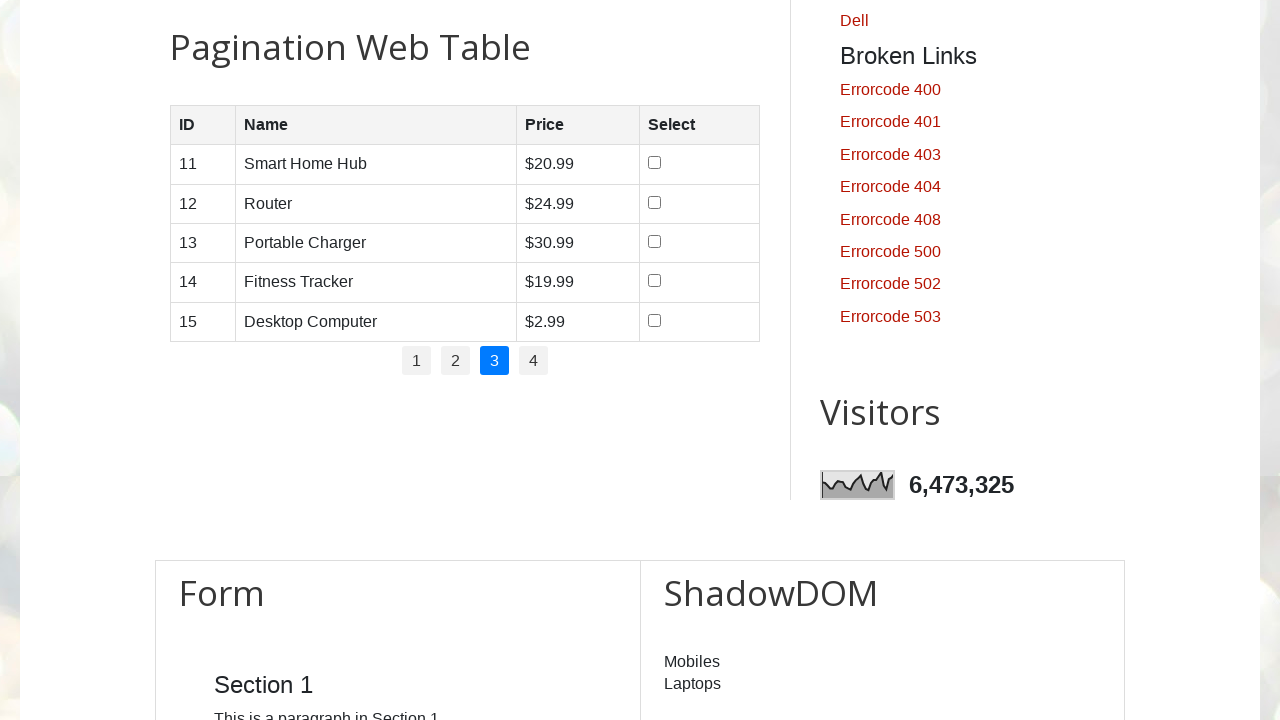

Retrieved row count for page 3: 6 rows
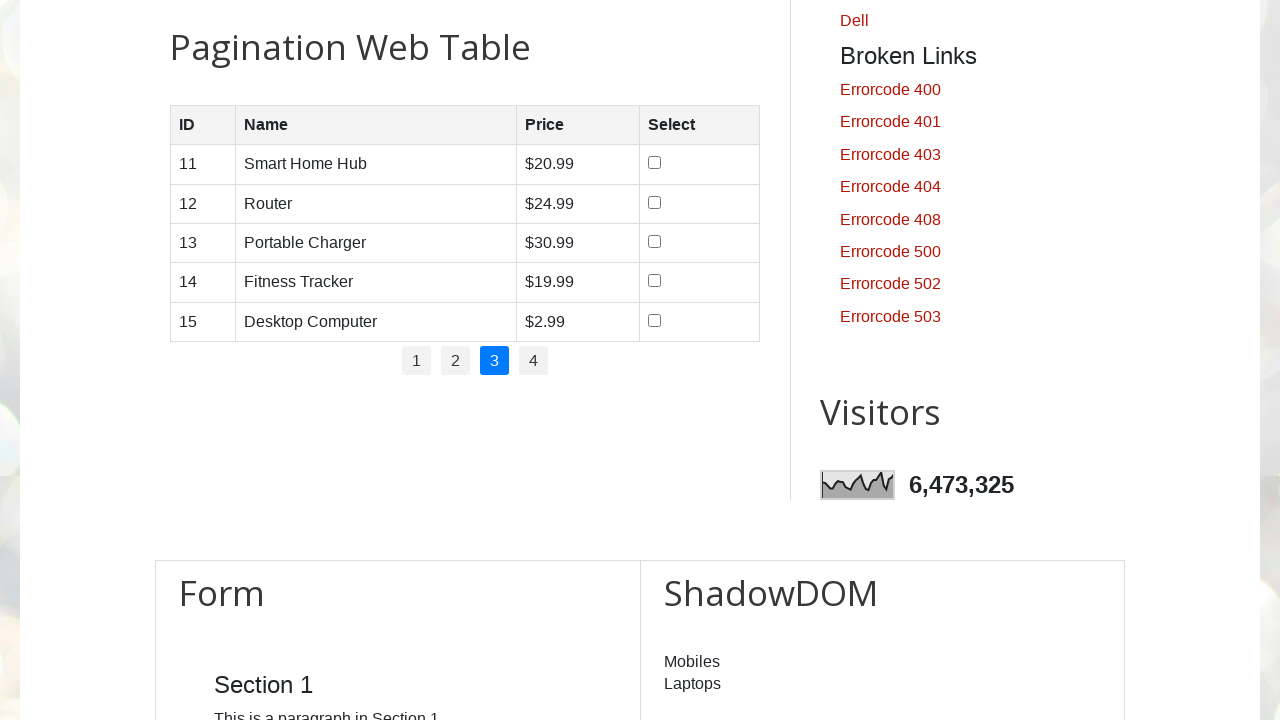

Clicked checkbox for product row 1 on page 3 at (655, 163) on //tbody/tr[1]/td[4]/input[1]
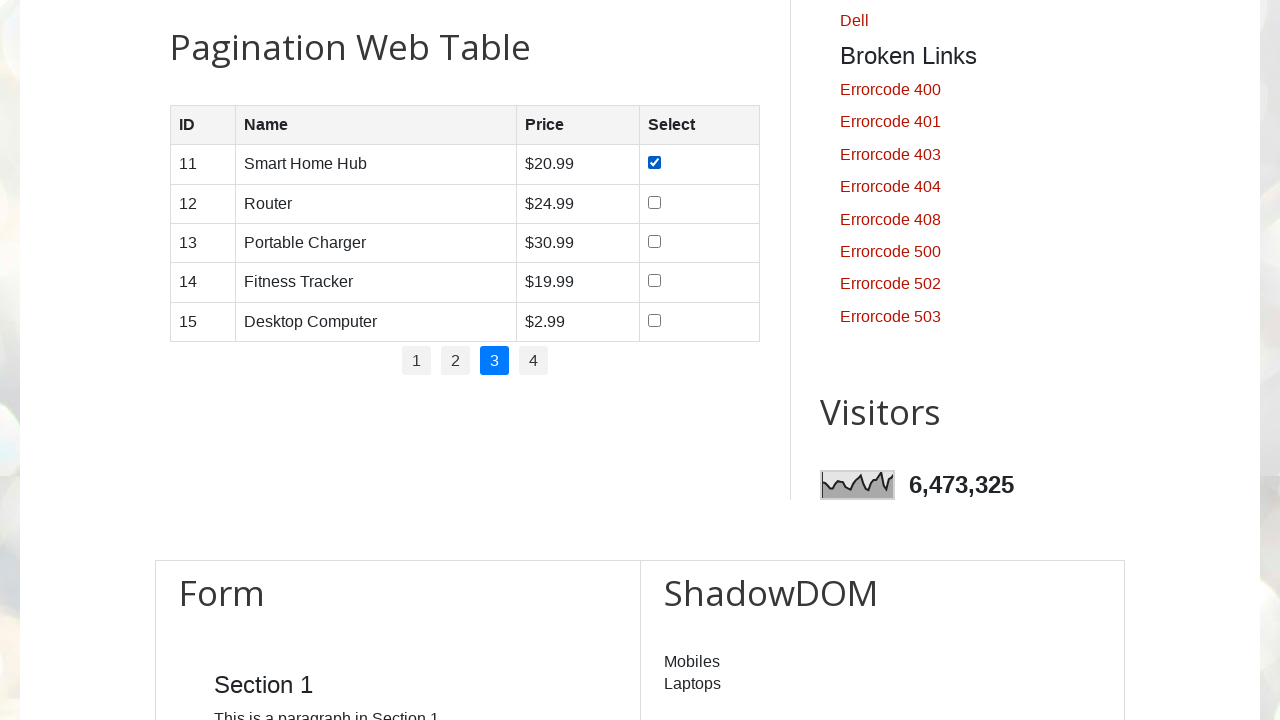

Waited 1000ms after clicking row 1 checkbox
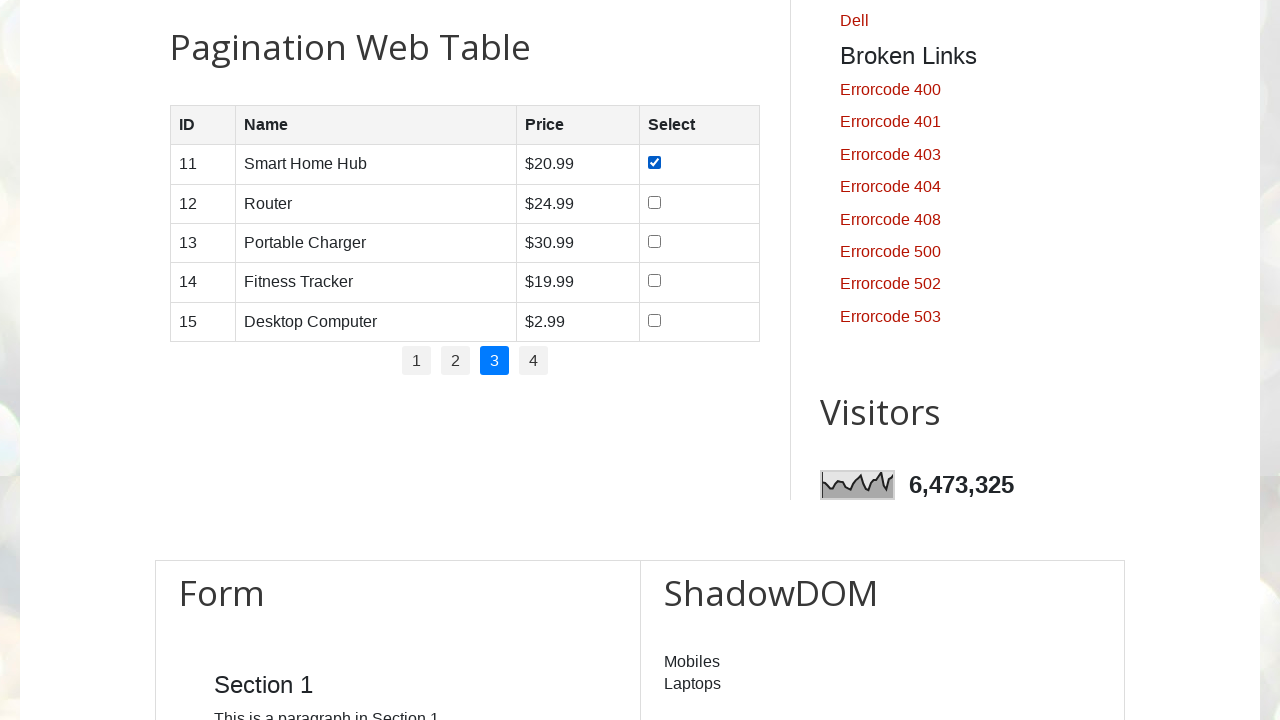

Clicked checkbox for product row 2 on page 3 at (655, 202) on //tbody/tr[2]/td[4]/input[1]
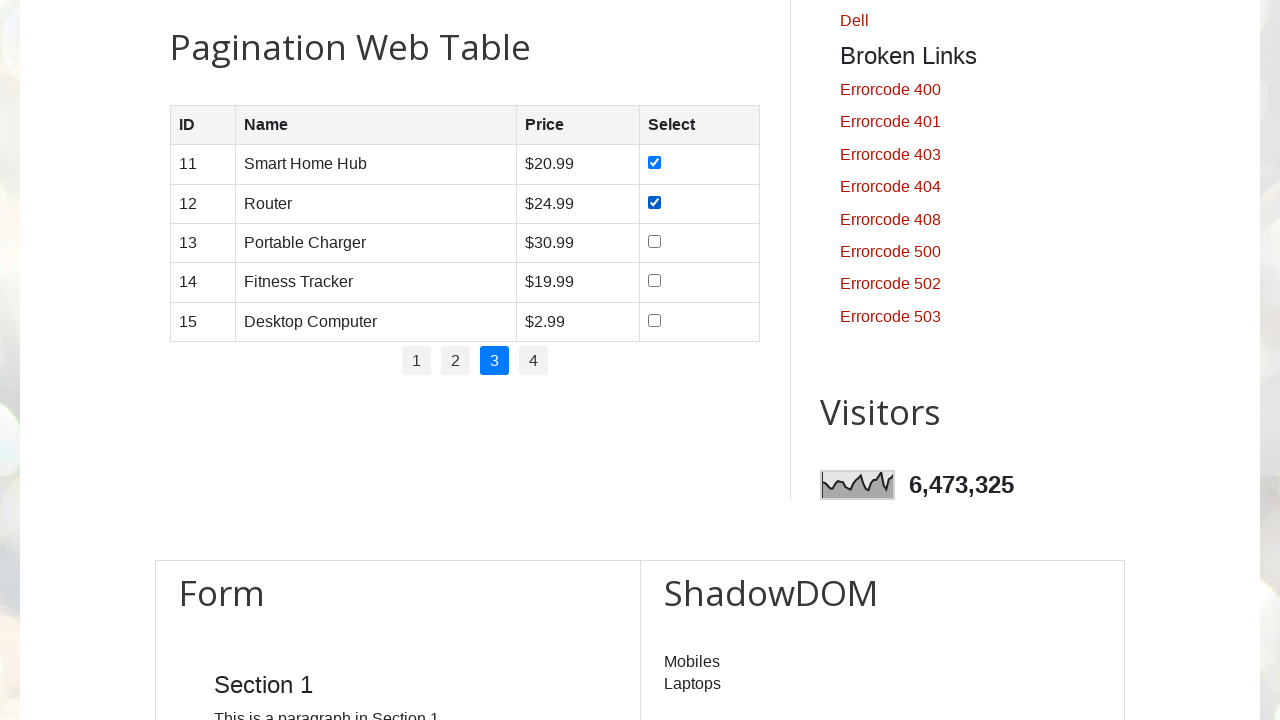

Waited 1000ms after clicking row 2 checkbox
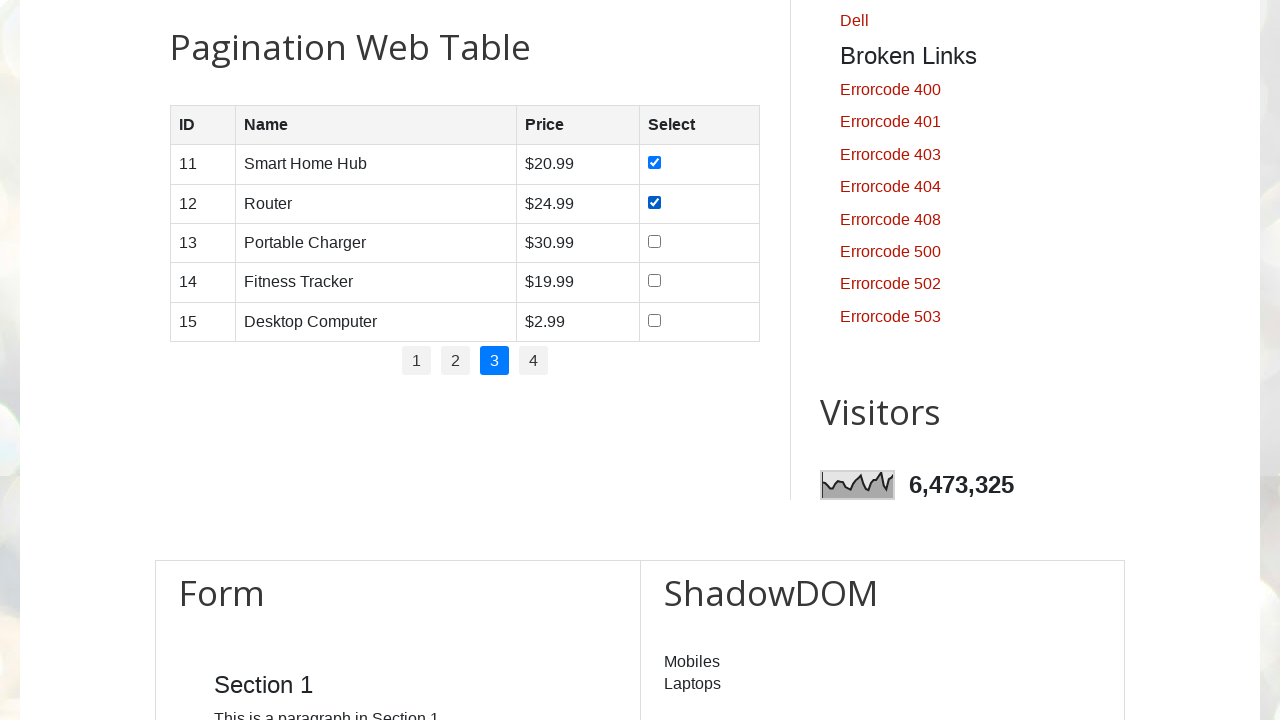

Clicked checkbox for product row 3 on page 3 at (655, 241) on //tbody/tr[3]/td[4]/input[1]
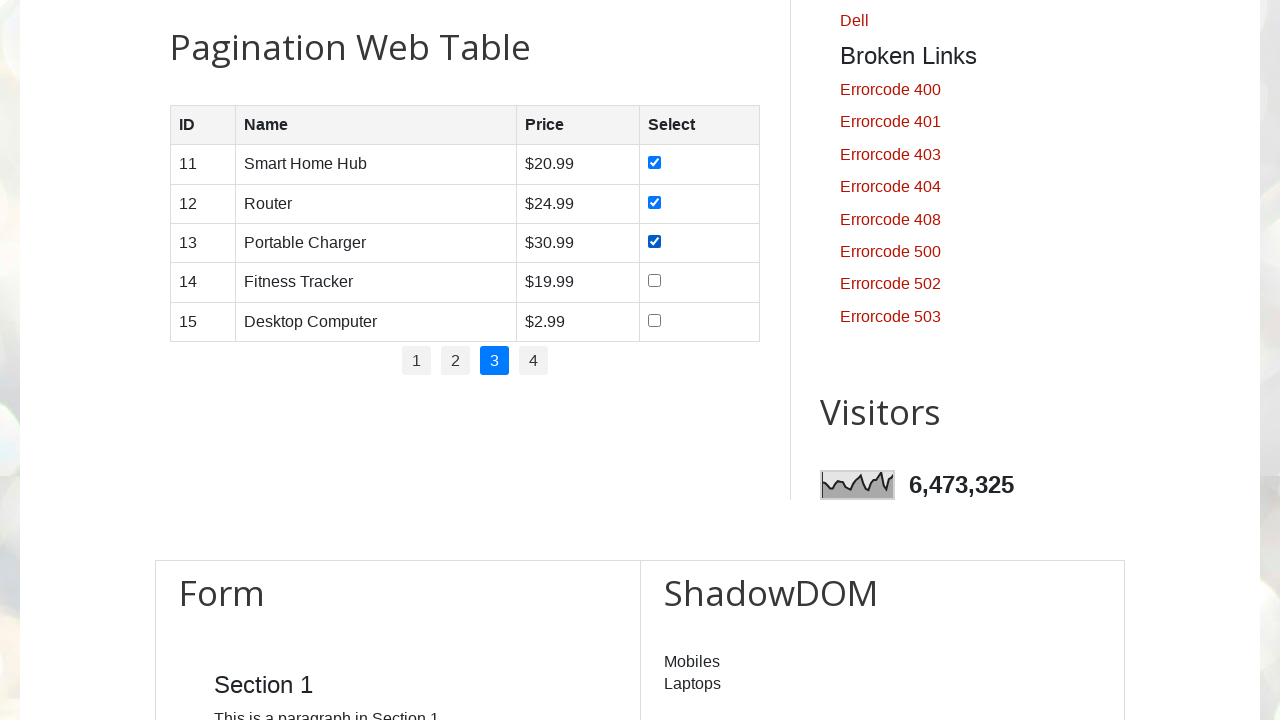

Waited 1000ms after clicking row 3 checkbox
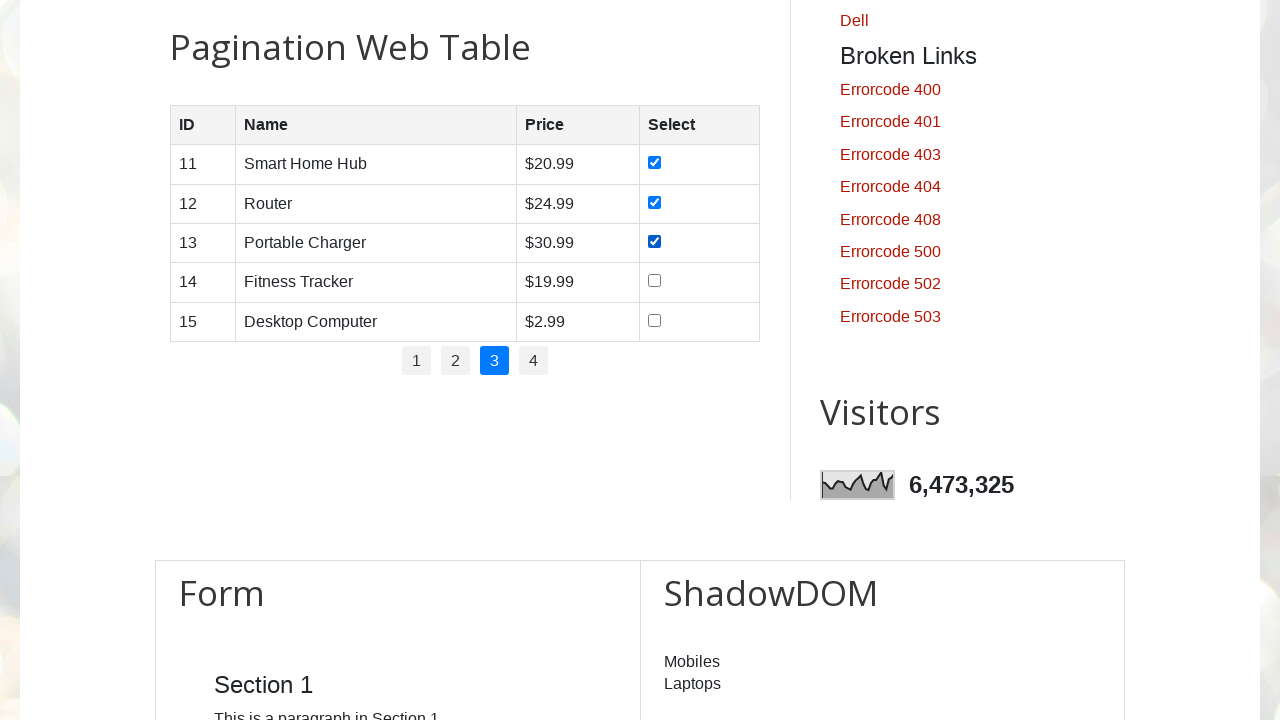

Clicked checkbox for product row 4 on page 3 at (655, 281) on //tbody/tr[4]/td[4]/input[1]
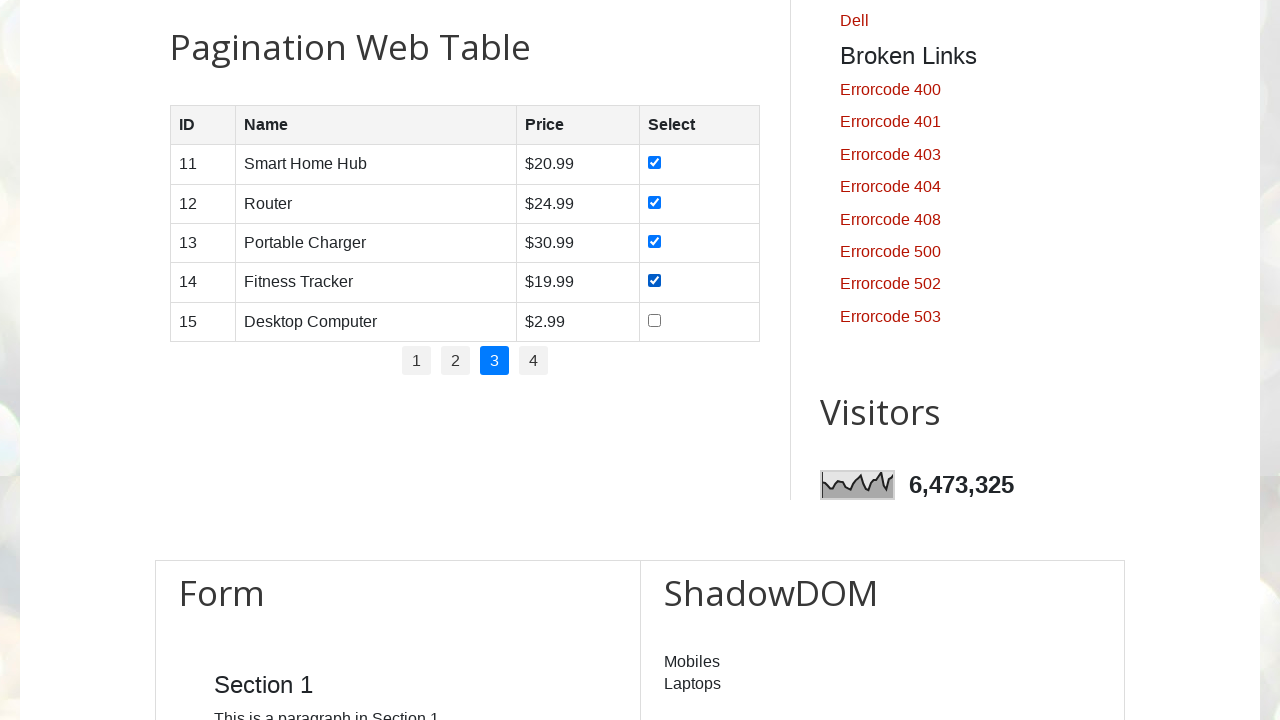

Waited 1000ms after clicking row 4 checkbox
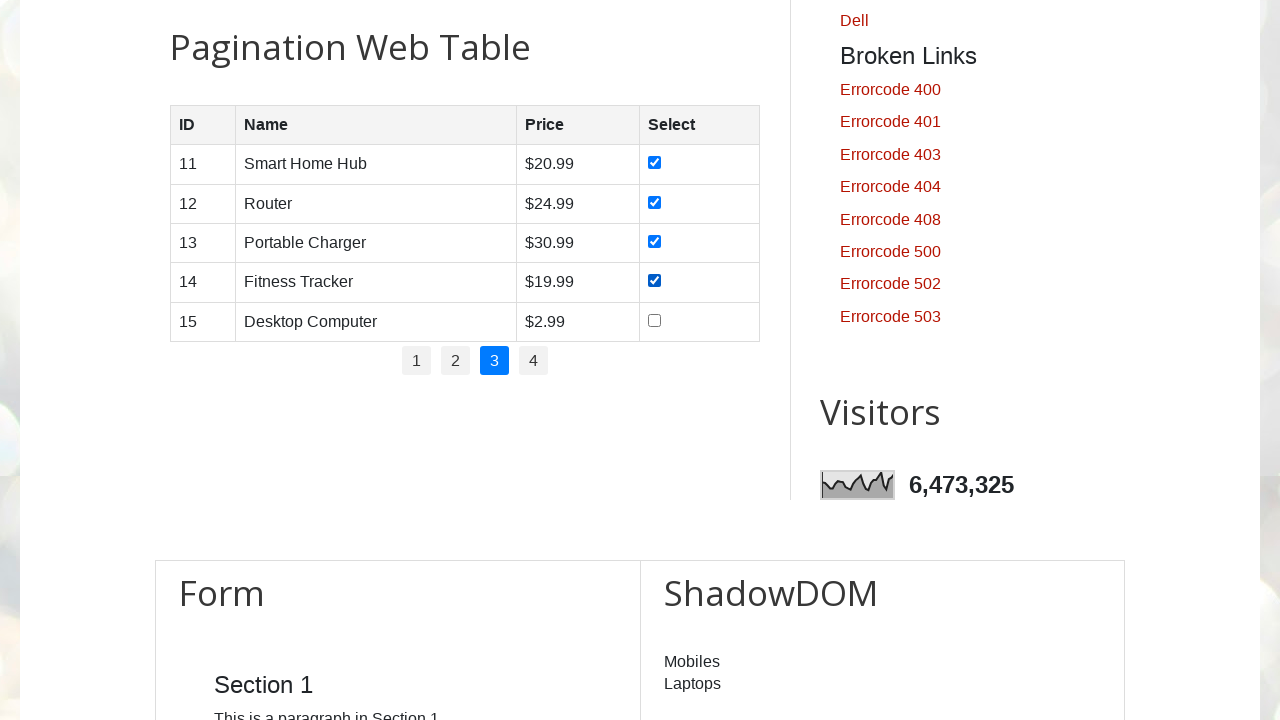

Clicked checkbox for product row 5 on page 3 at (655, 320) on //tbody/tr[5]/td[4]/input[1]
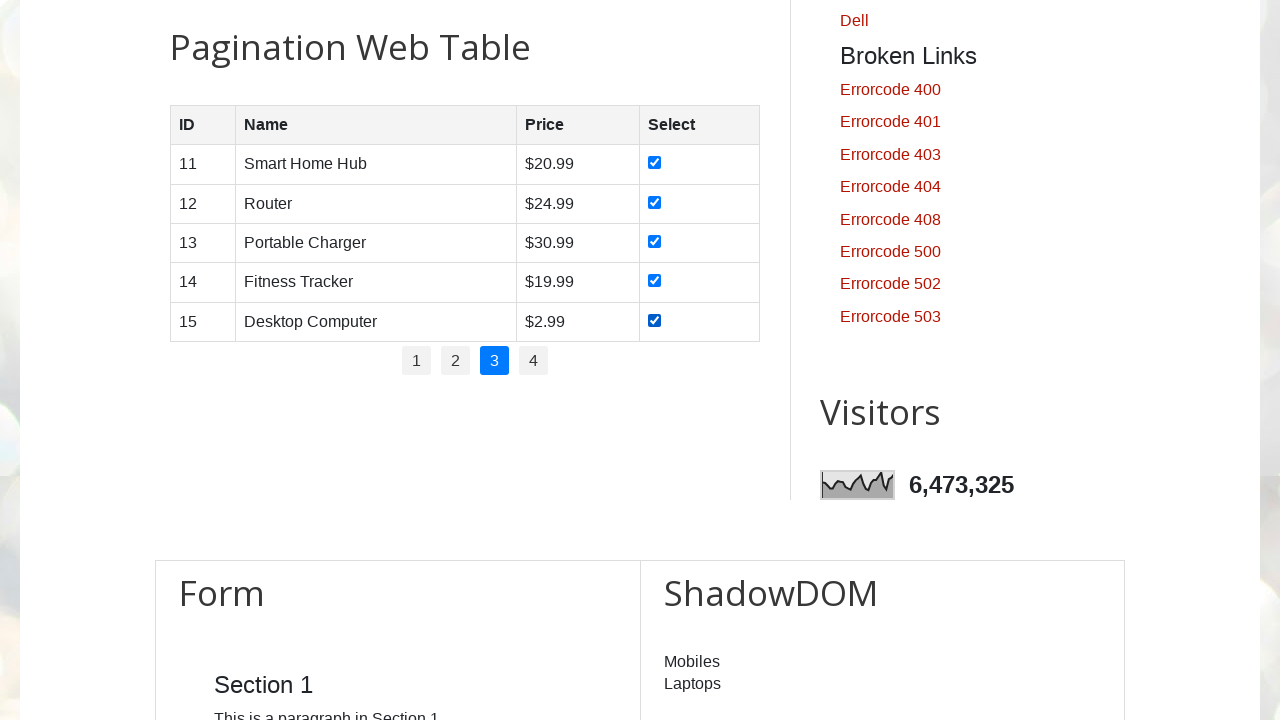

Waited 1000ms after clicking row 5 checkbox
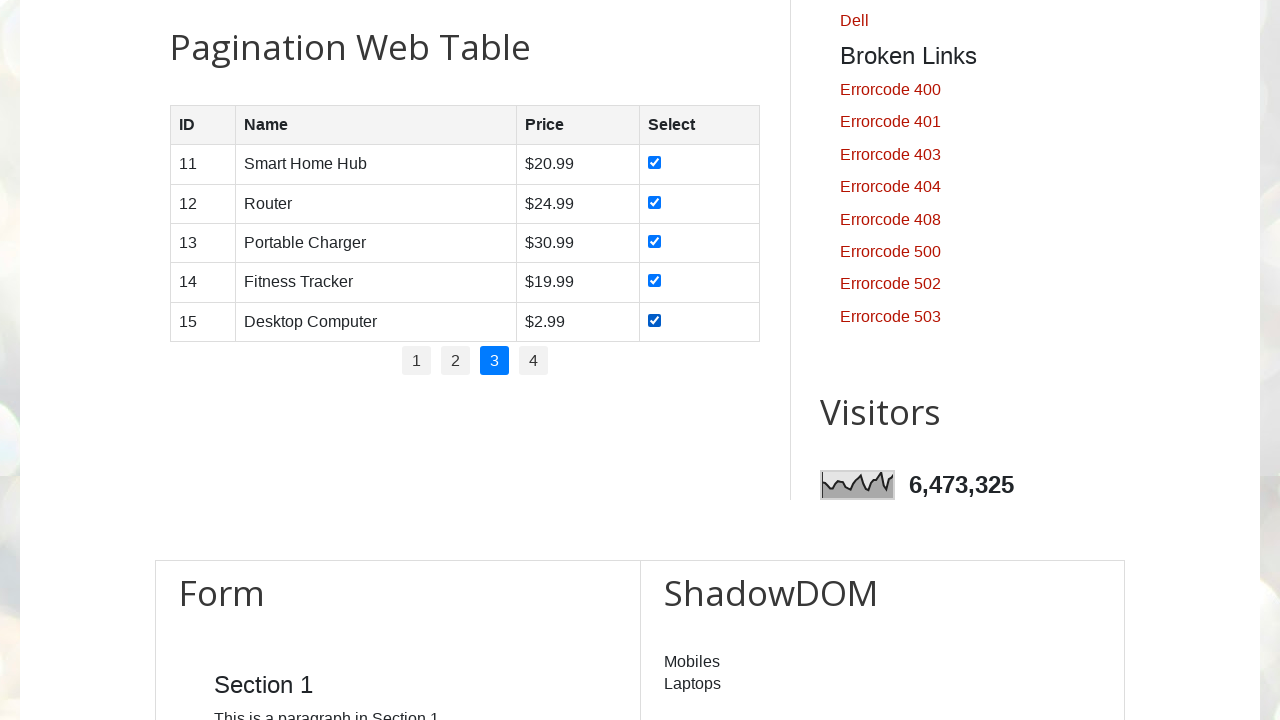

Clicked pagination page 4 at (534, 361) on //ul[@class = 'pagination']//li[4]
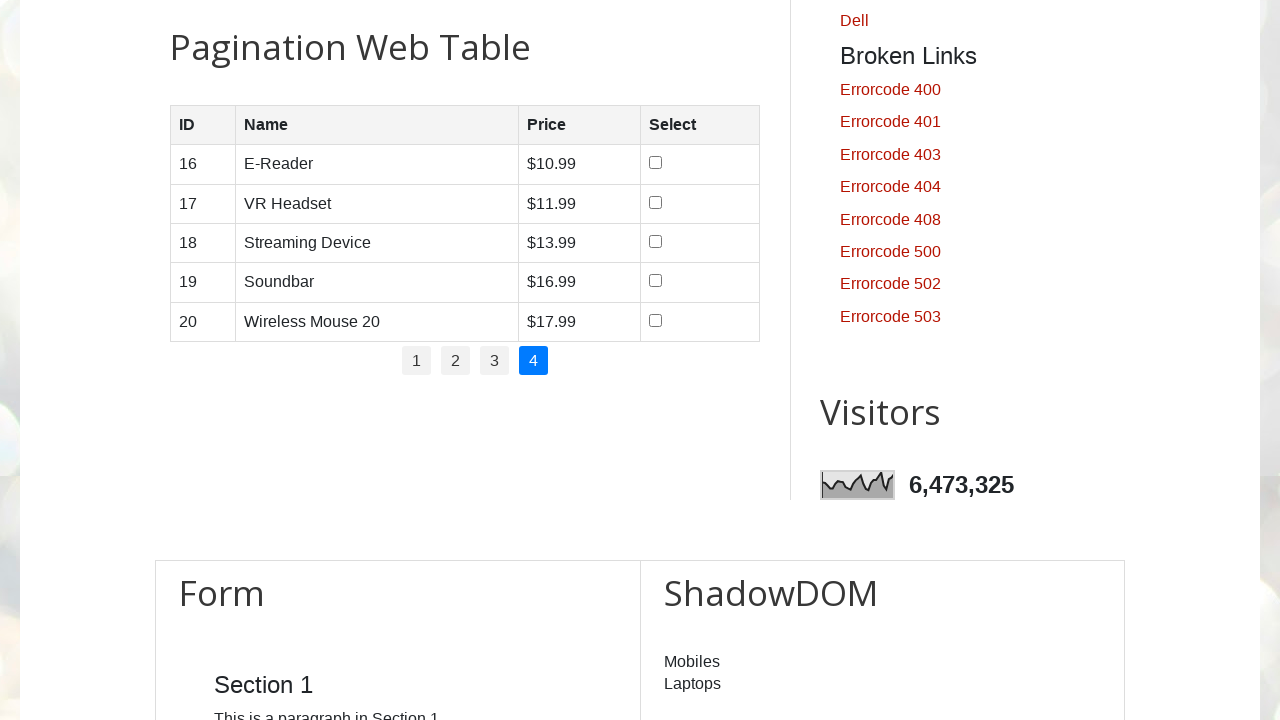

Retrieved row count for page 4: 6 rows
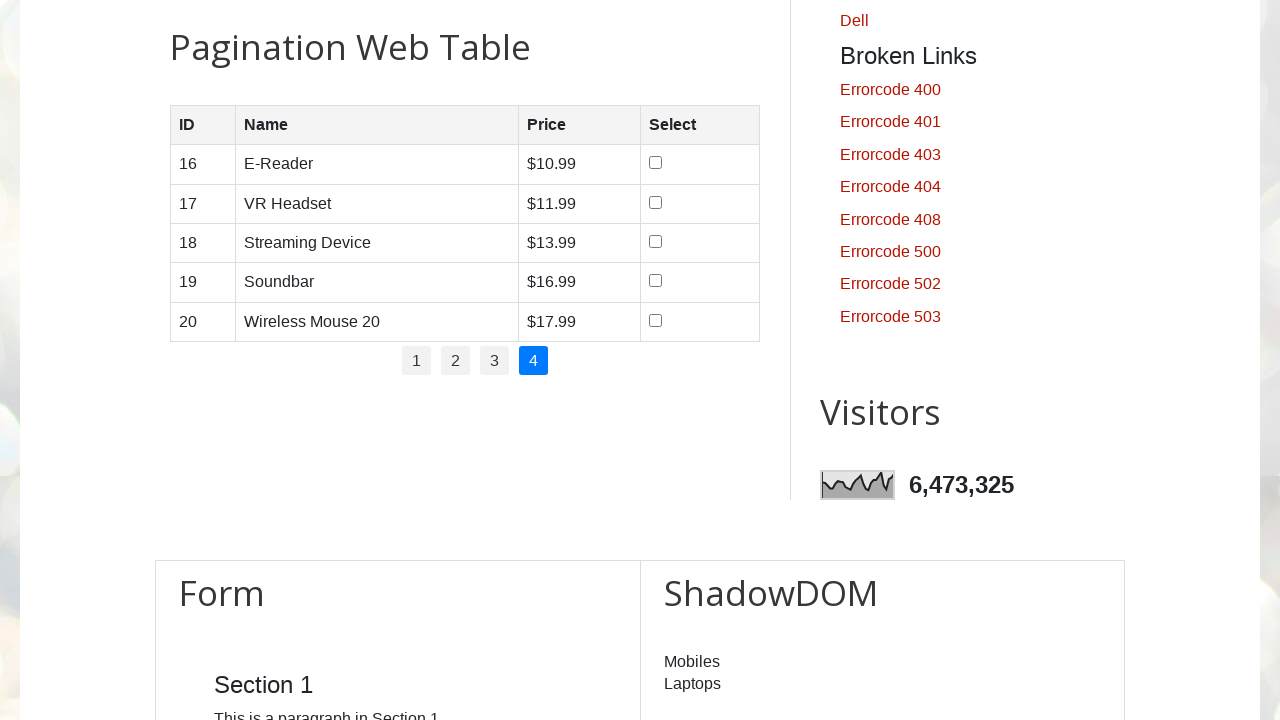

Clicked checkbox for product row 1 on page 4 at (656, 163) on //tbody/tr[1]/td[4]/input[1]
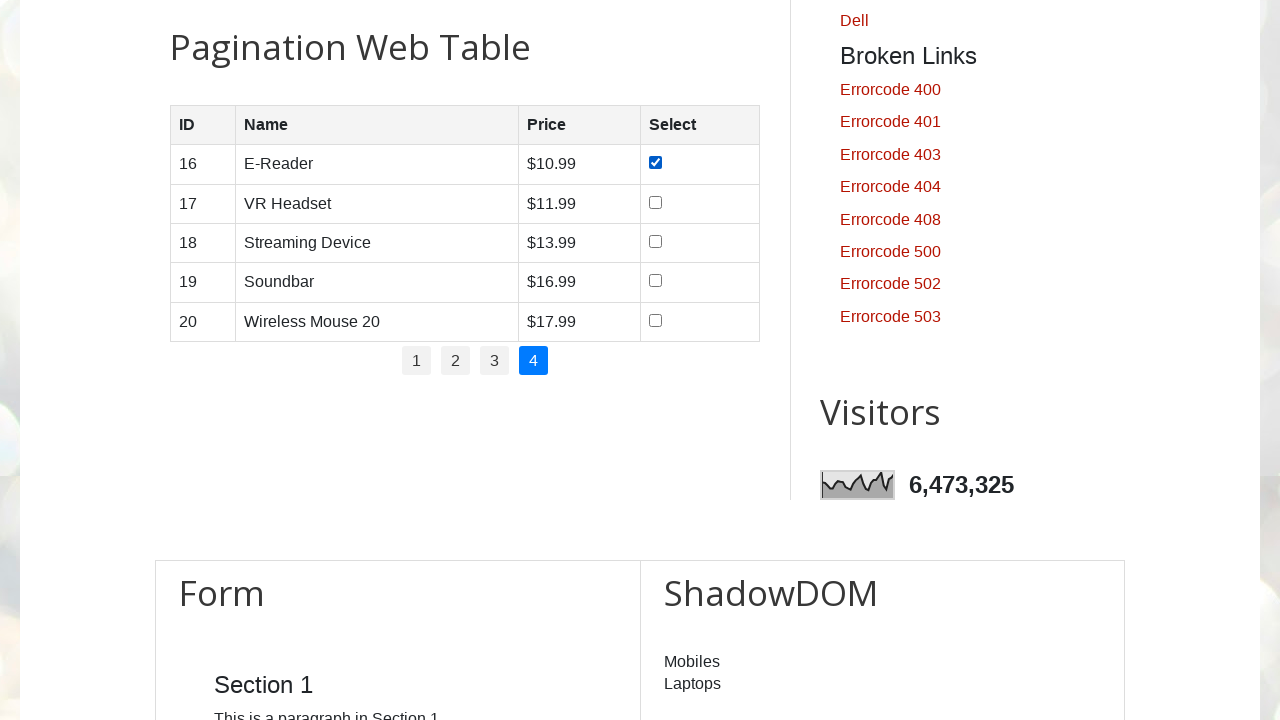

Waited 1000ms after clicking row 1 checkbox
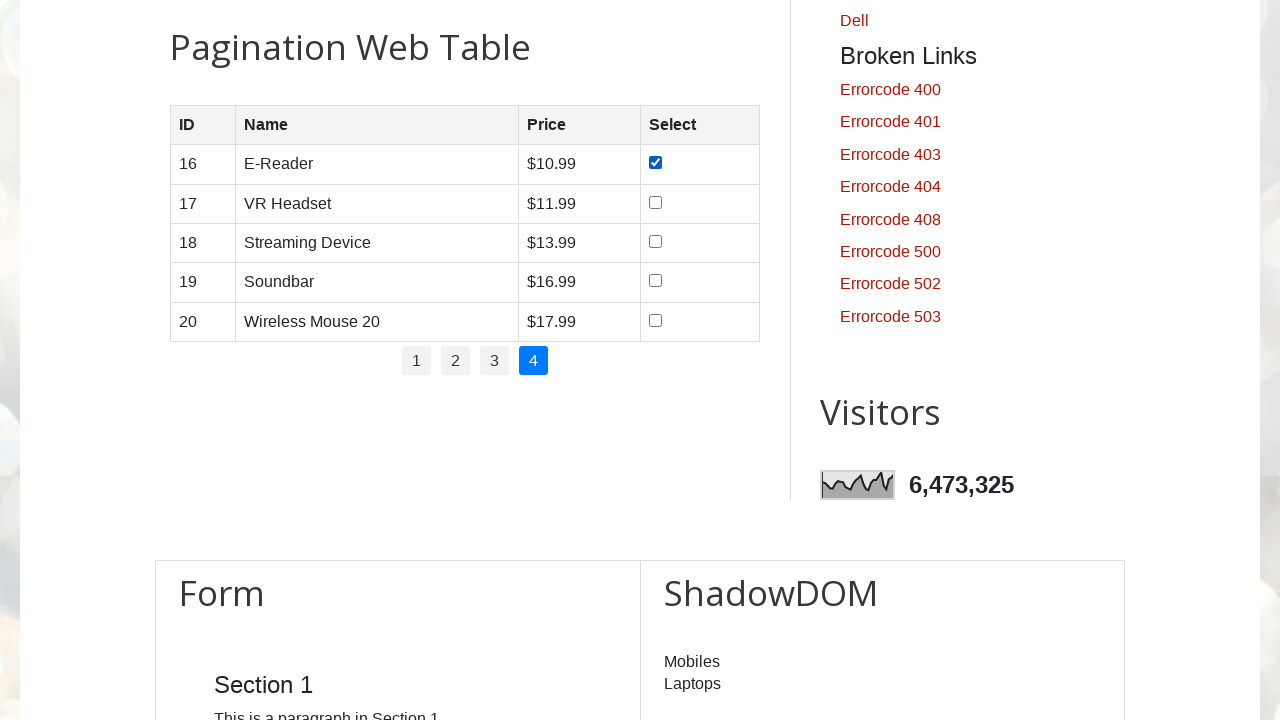

Clicked checkbox for product row 2 on page 4 at (656, 202) on //tbody/tr[2]/td[4]/input[1]
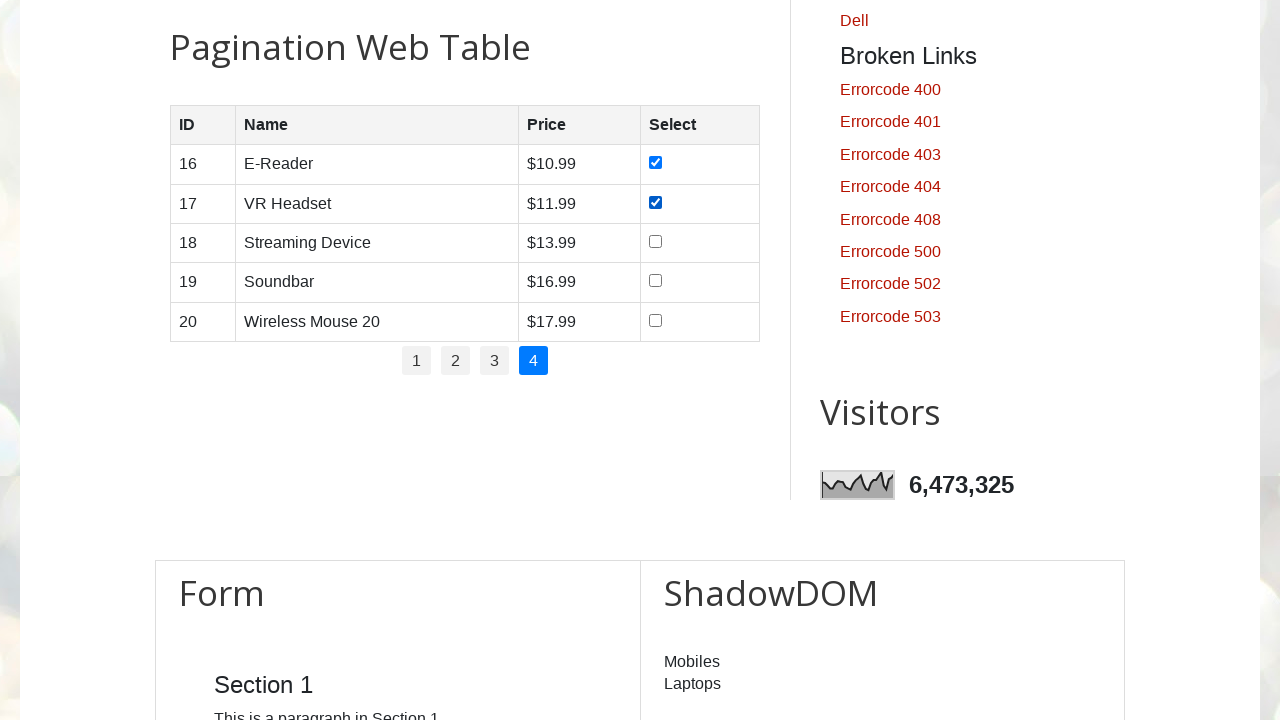

Waited 1000ms after clicking row 2 checkbox
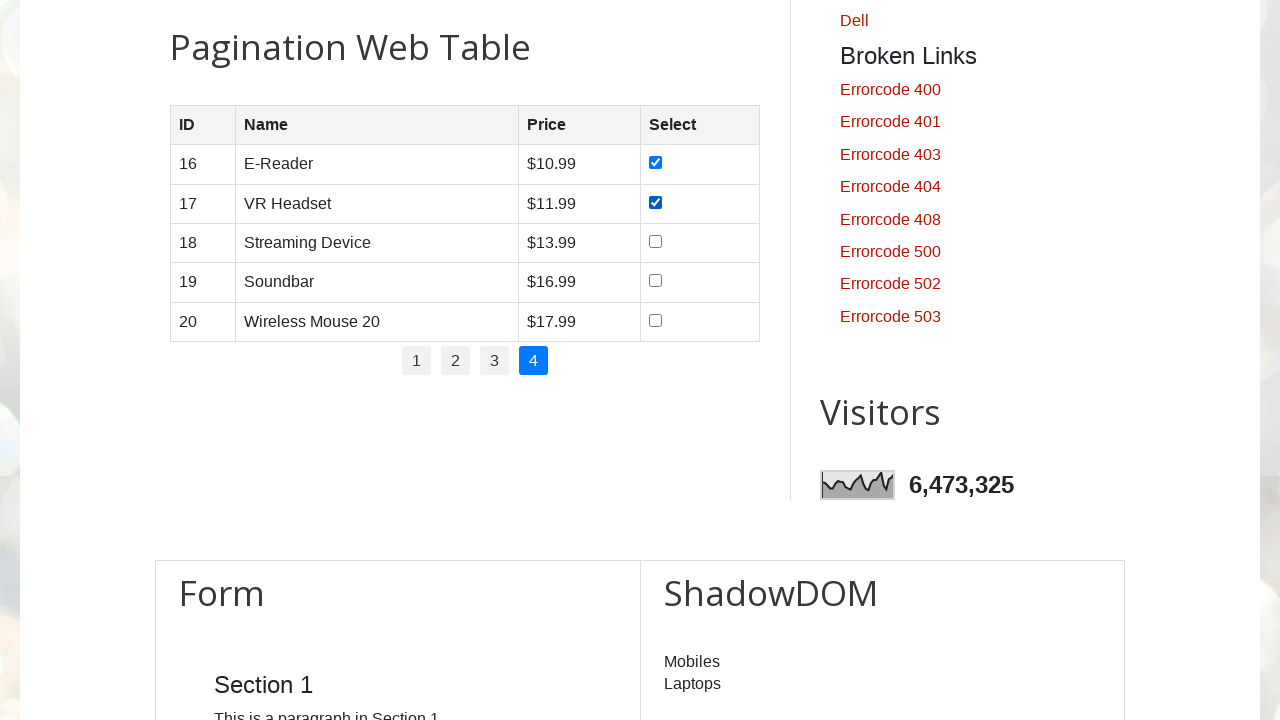

Clicked checkbox for product row 3 on page 4 at (656, 241) on //tbody/tr[3]/td[4]/input[1]
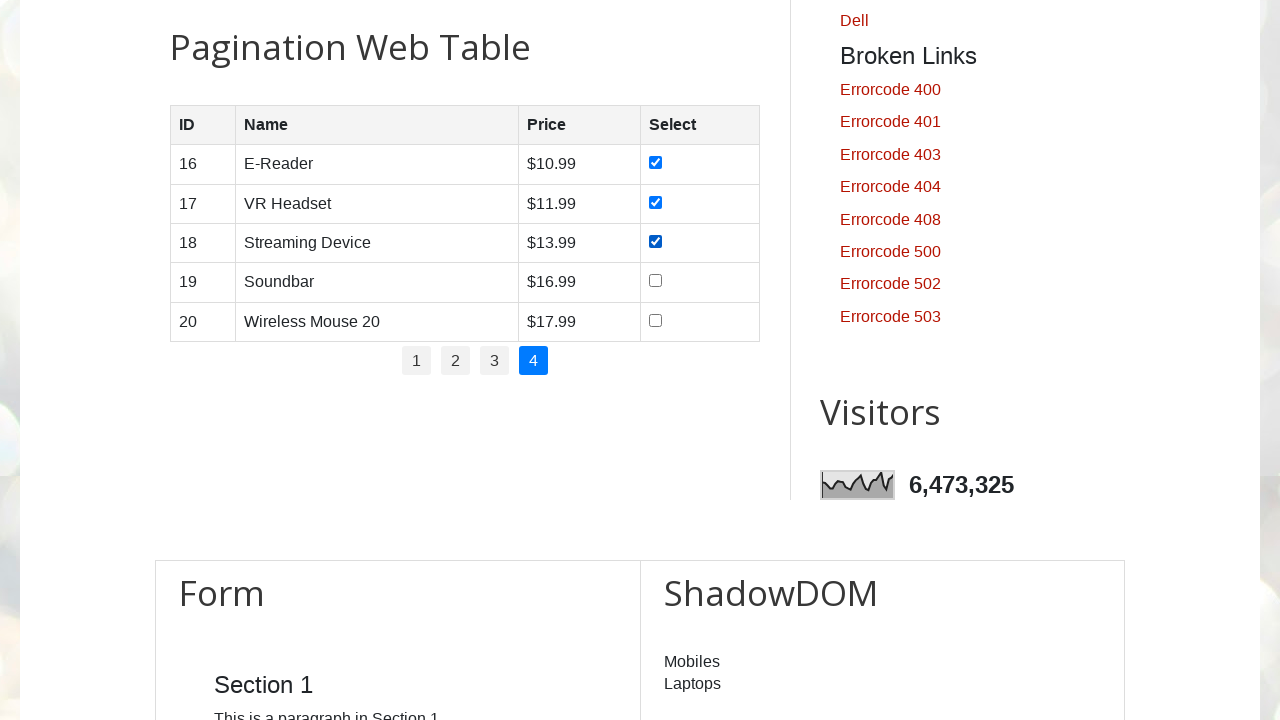

Waited 1000ms after clicking row 3 checkbox
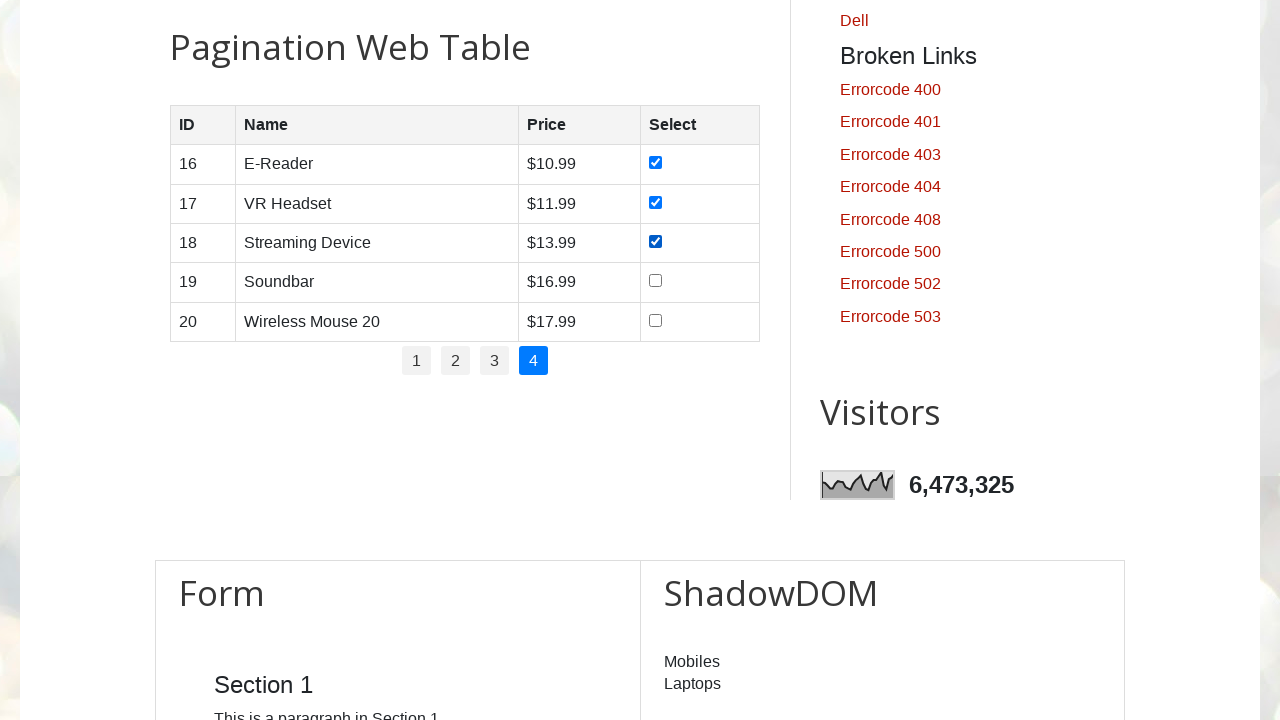

Clicked checkbox for product row 4 on page 4 at (656, 281) on //tbody/tr[4]/td[4]/input[1]
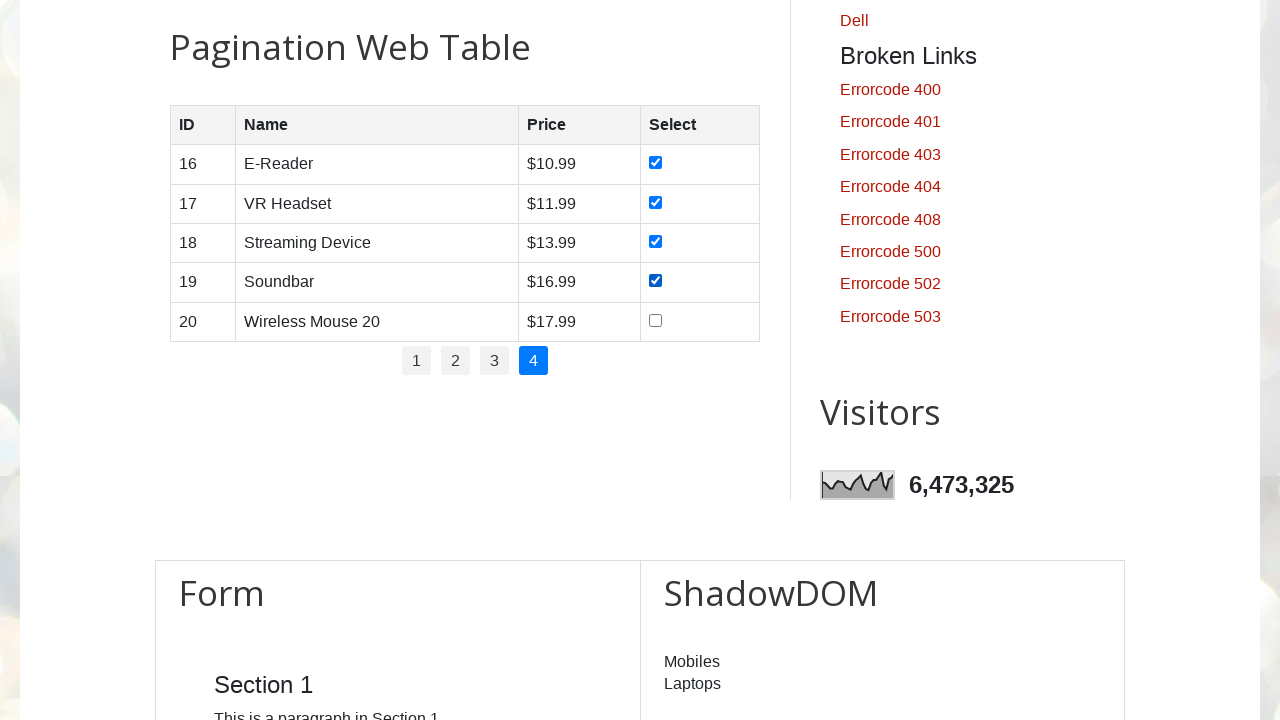

Waited 1000ms after clicking row 4 checkbox
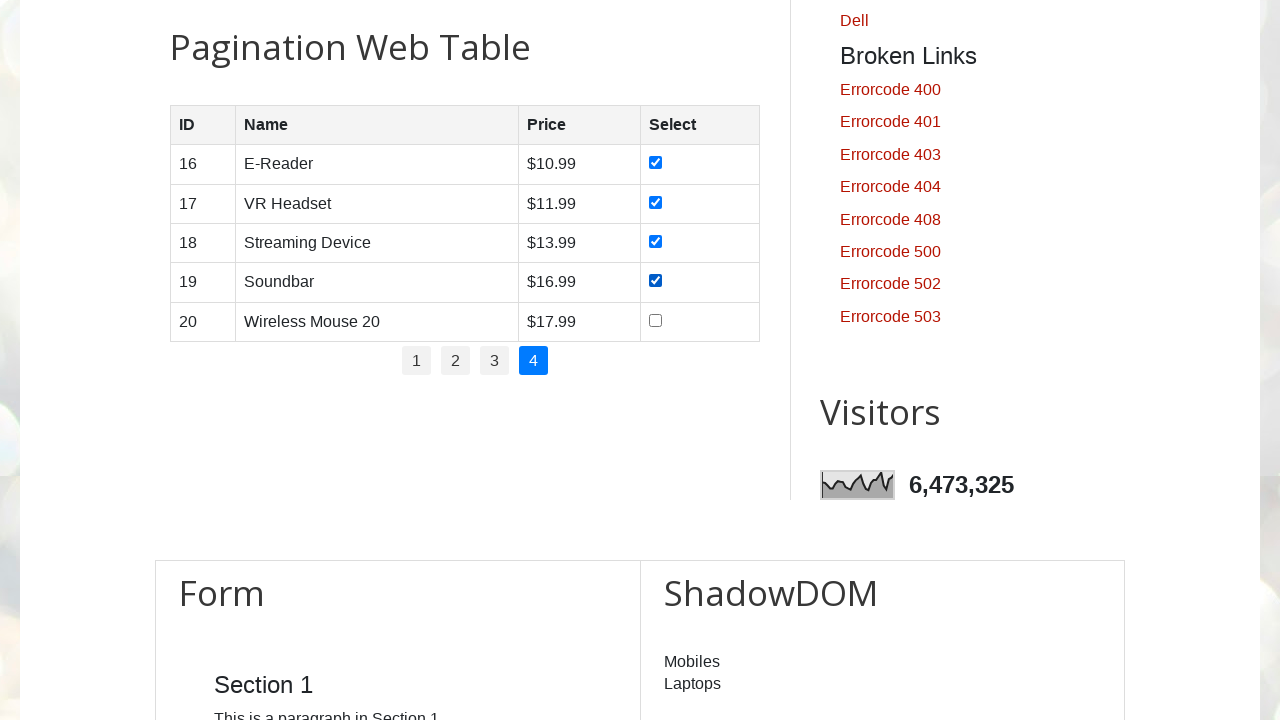

Clicked checkbox for product row 5 on page 4 at (656, 320) on //tbody/tr[5]/td[4]/input[1]
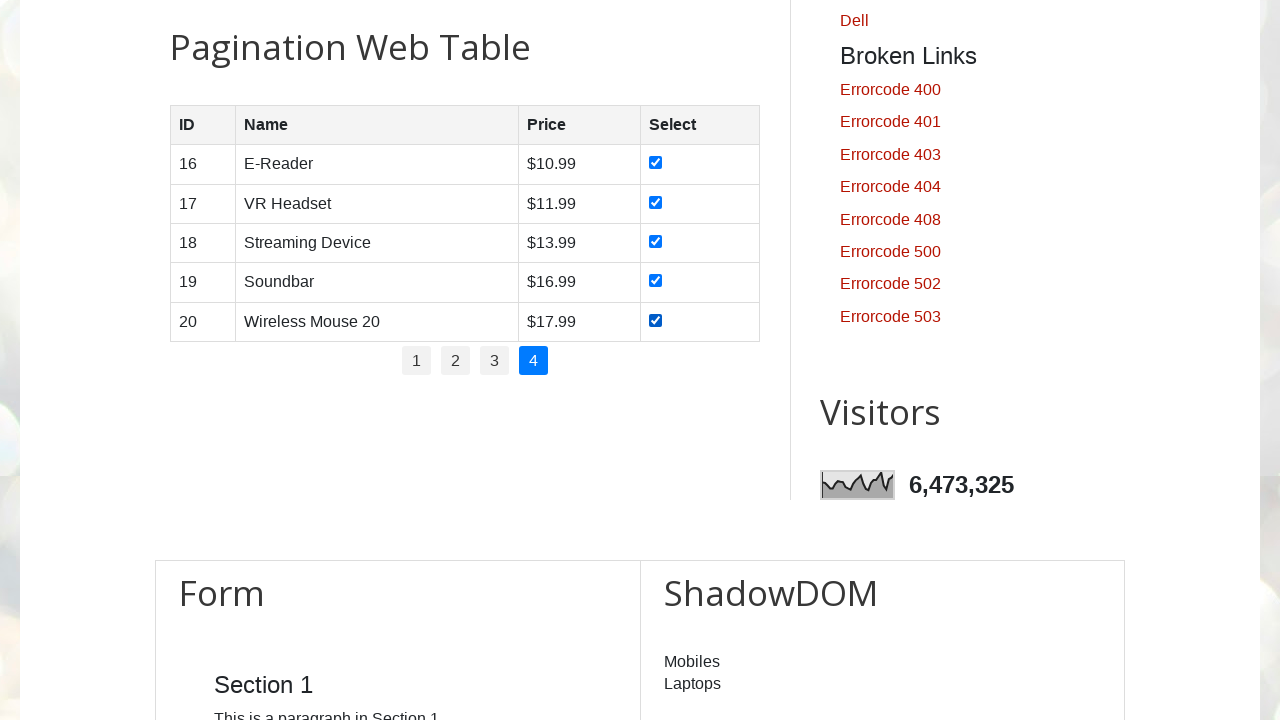

Waited 1000ms after clicking row 5 checkbox
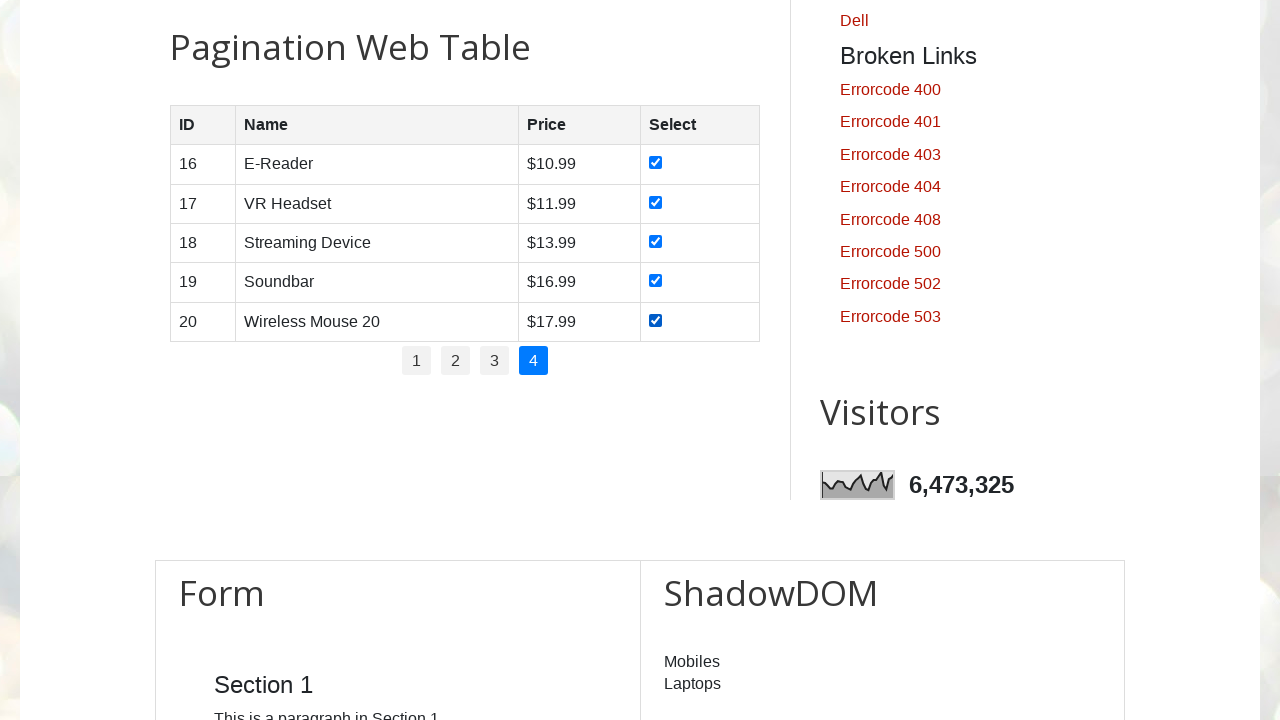

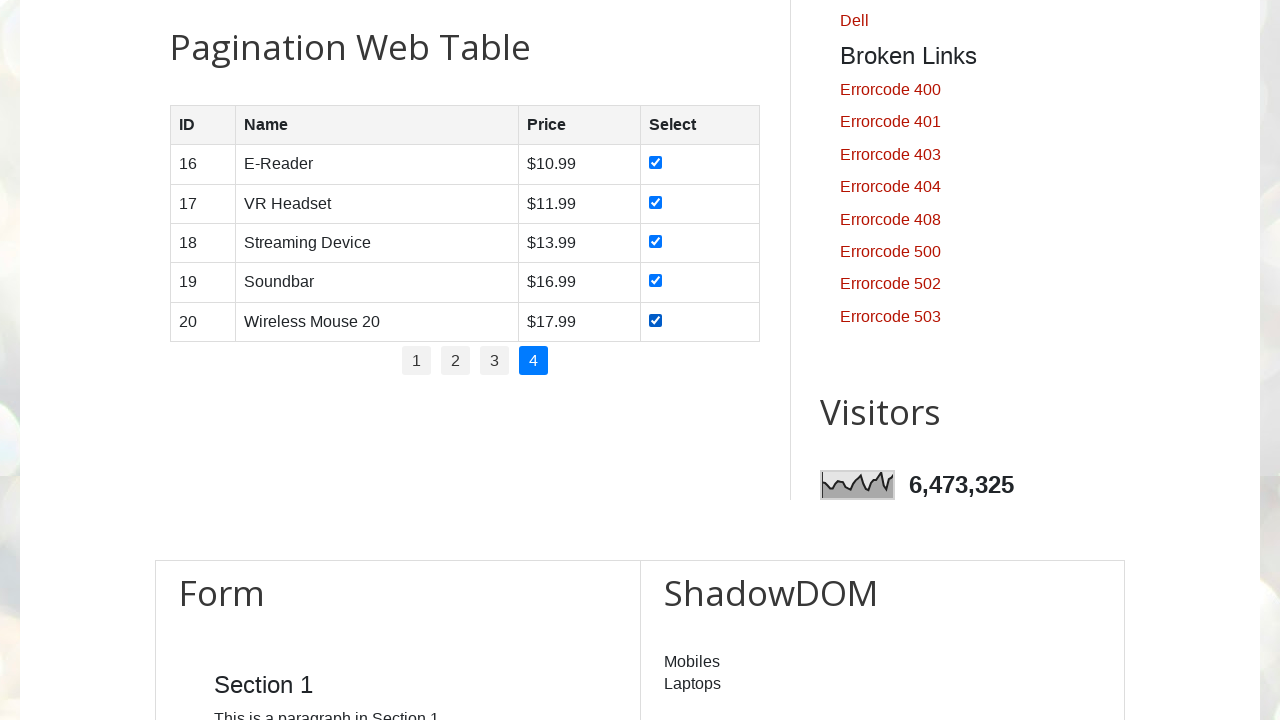